Tests a To-Do application by adding 5 new items to the list and then marking all 10 items as complete by clicking their checkboxes.

Starting URL: https://lambdatest.github.io/sample-todo-app/

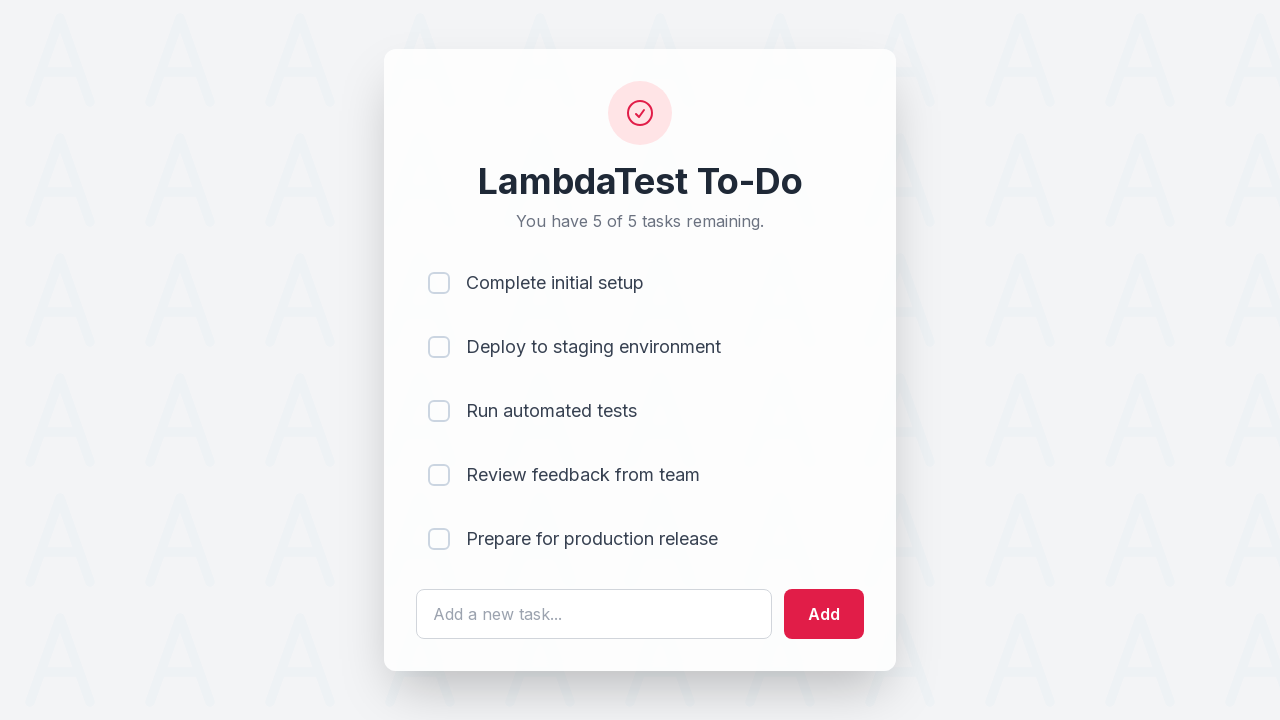

Waited for todo input field to load
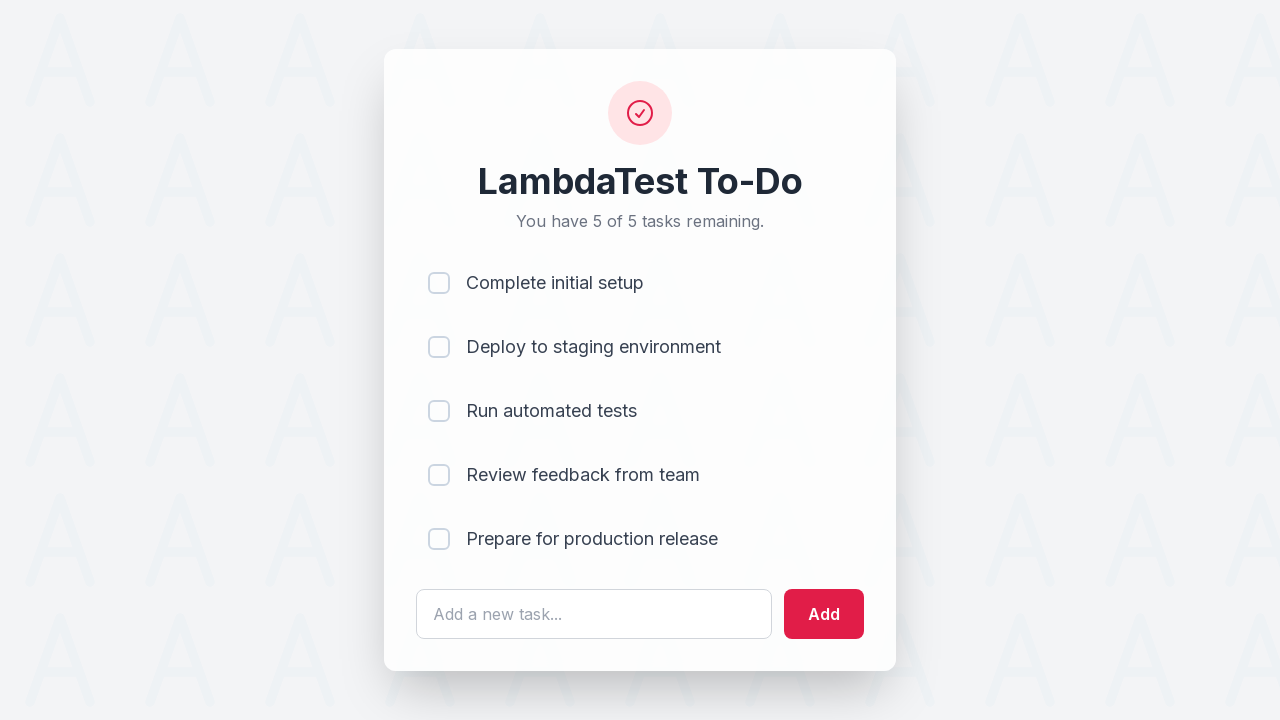

Clicked todo input field for item 1 at (594, 614) on #sampletodotext
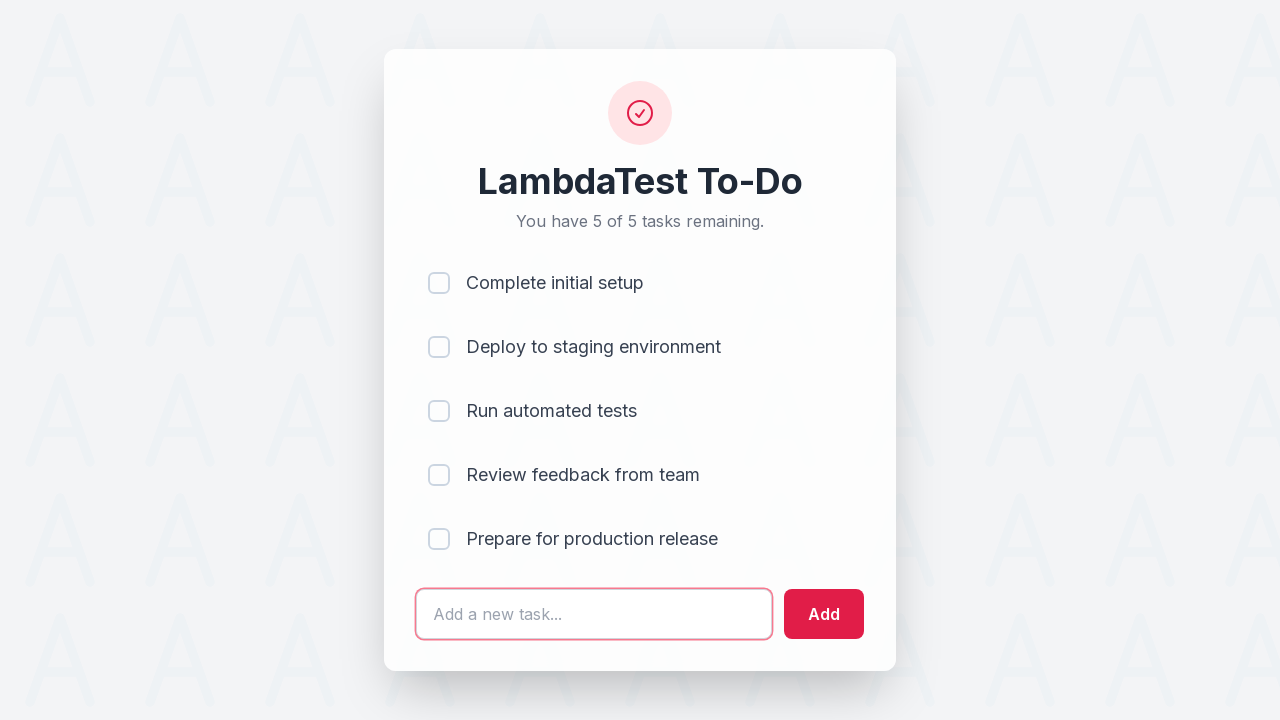

Filled input field with 'Adding a new item 1' on #sampletodotext
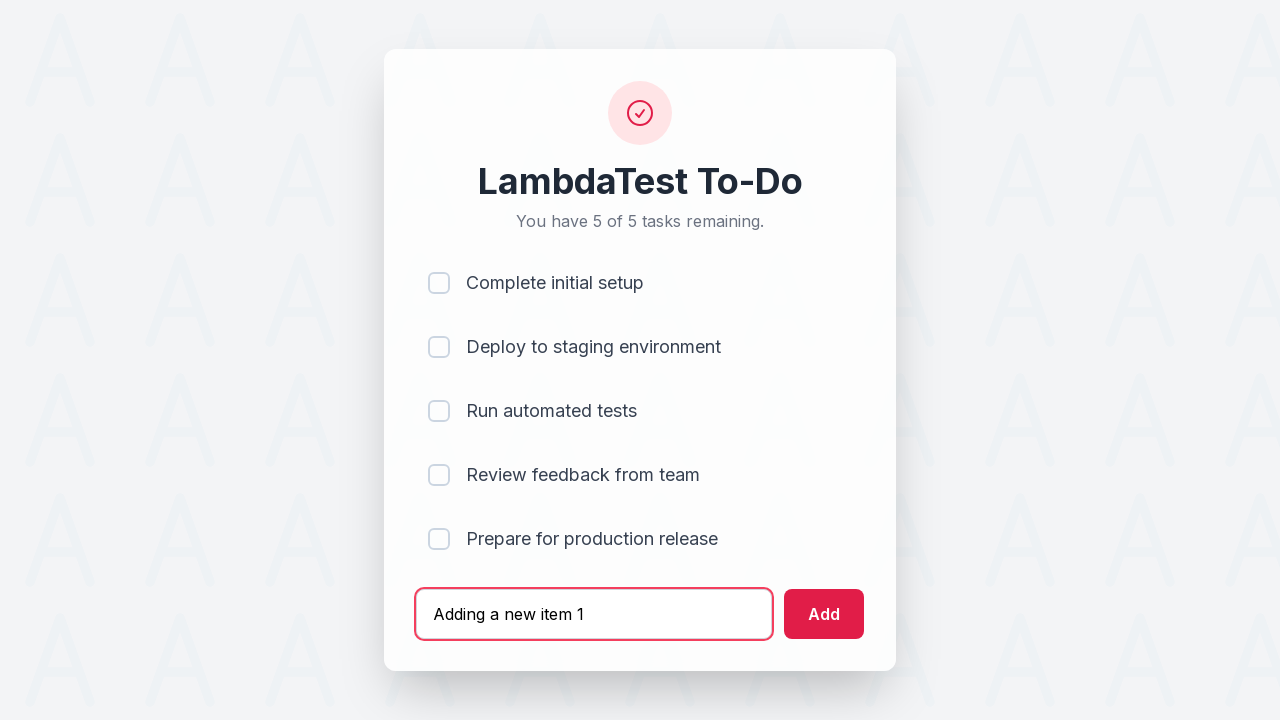

Pressed Enter to add item 1 to the list on #sampletodotext
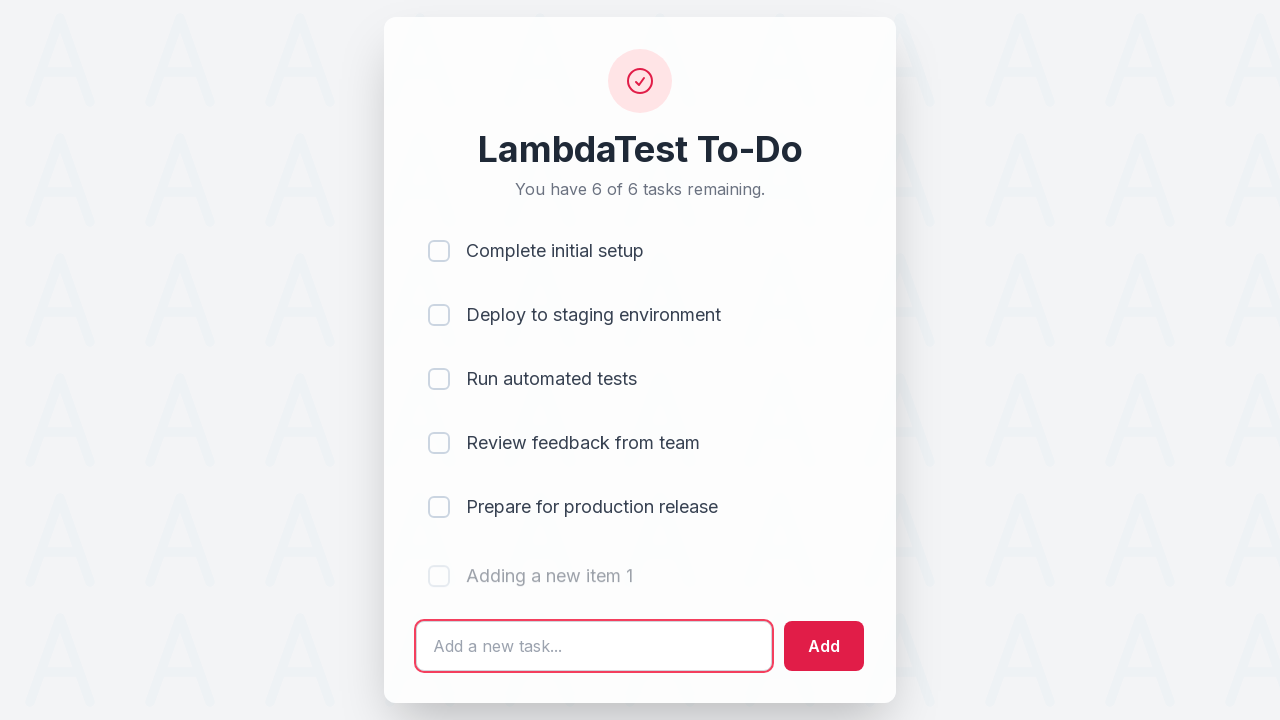

Waited 500ms for item 1 to be added
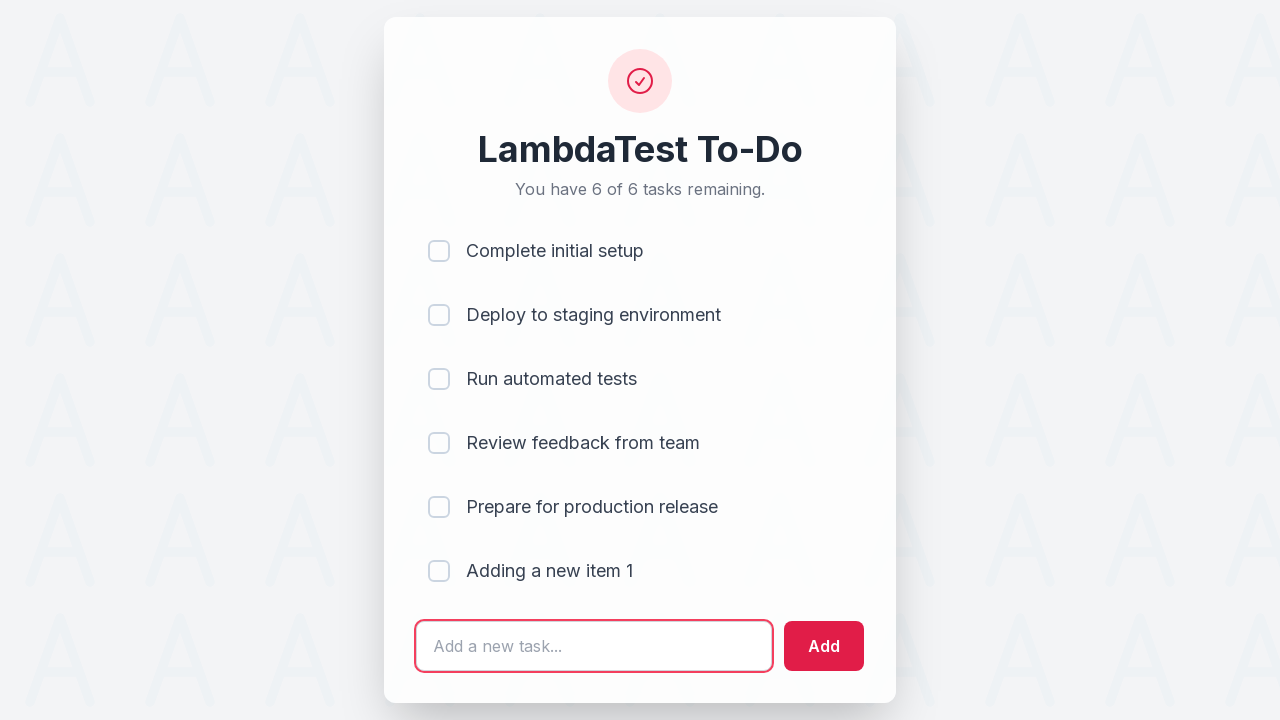

Clicked todo input field for item 2 at (594, 646) on #sampletodotext
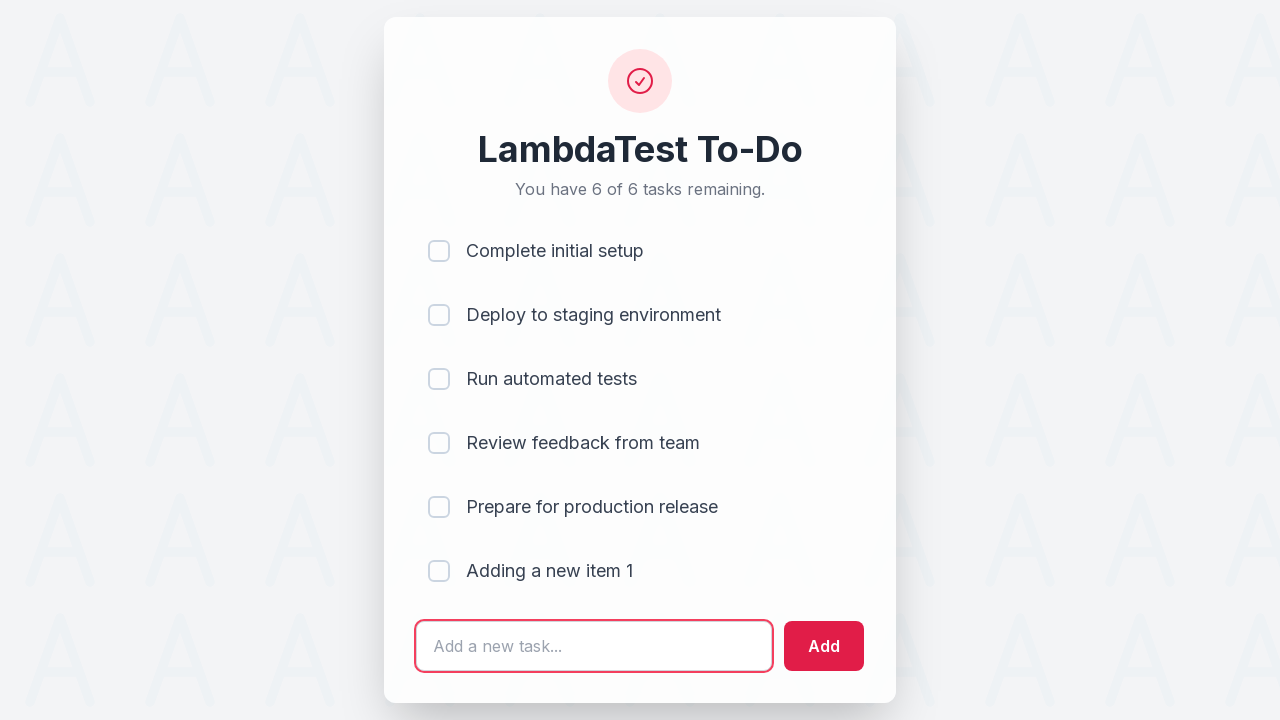

Filled input field with 'Adding a new item 2' on #sampletodotext
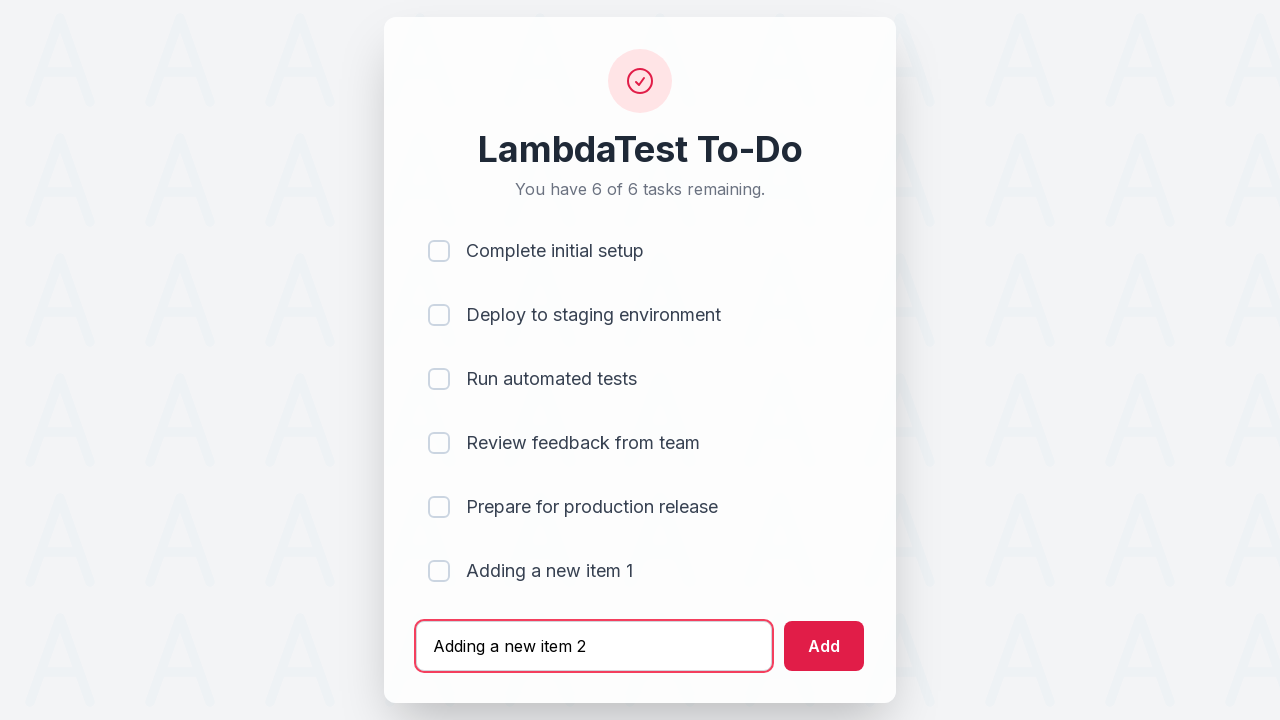

Pressed Enter to add item 2 to the list on #sampletodotext
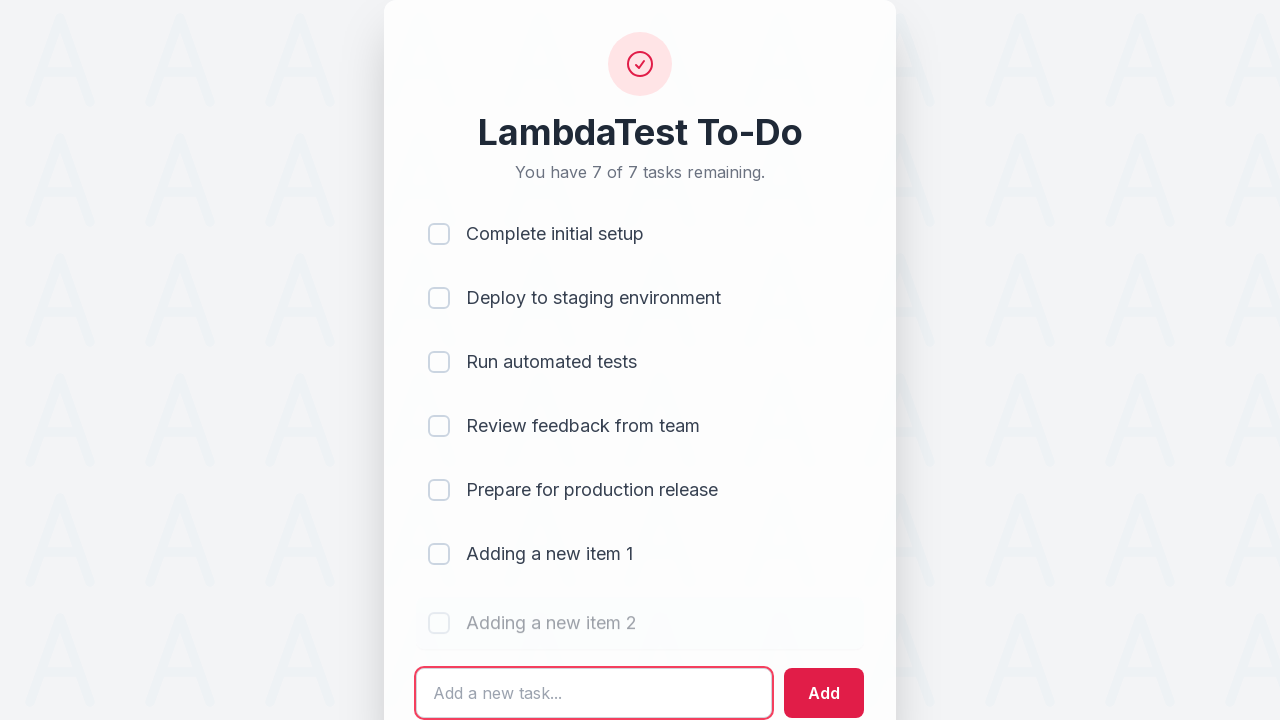

Waited 500ms for item 2 to be added
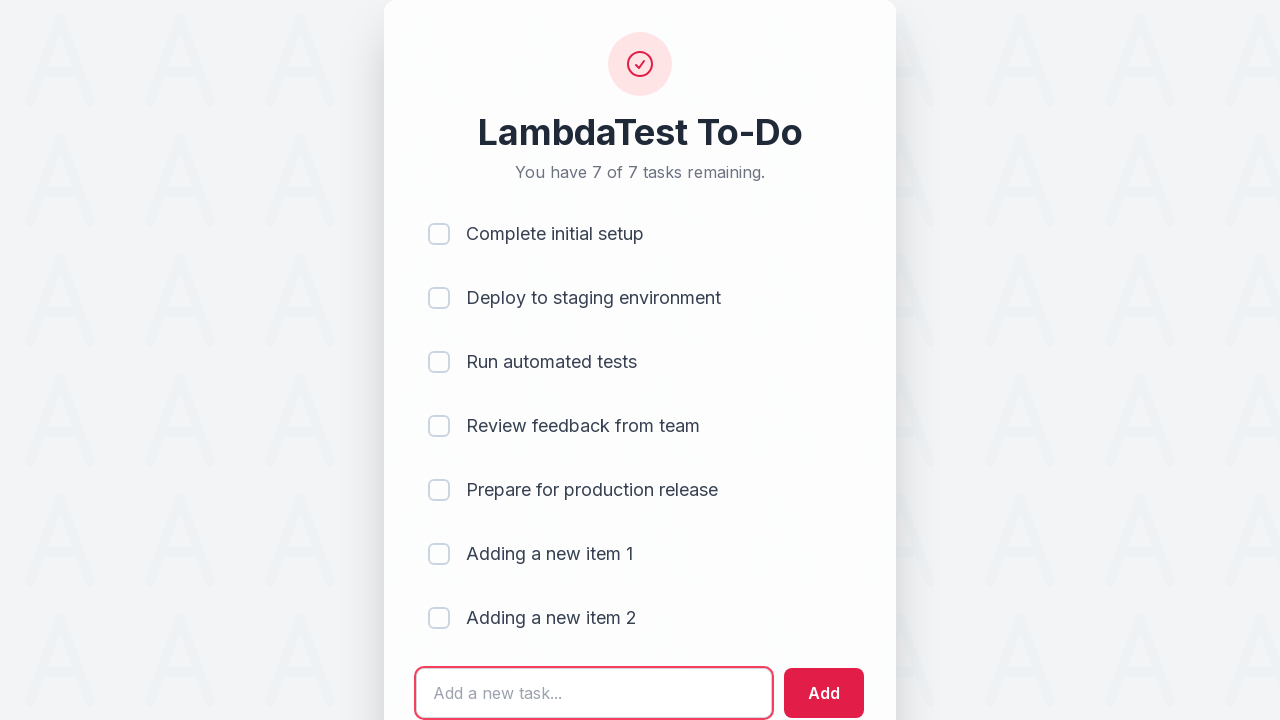

Clicked todo input field for item 3 at (594, 693) on #sampletodotext
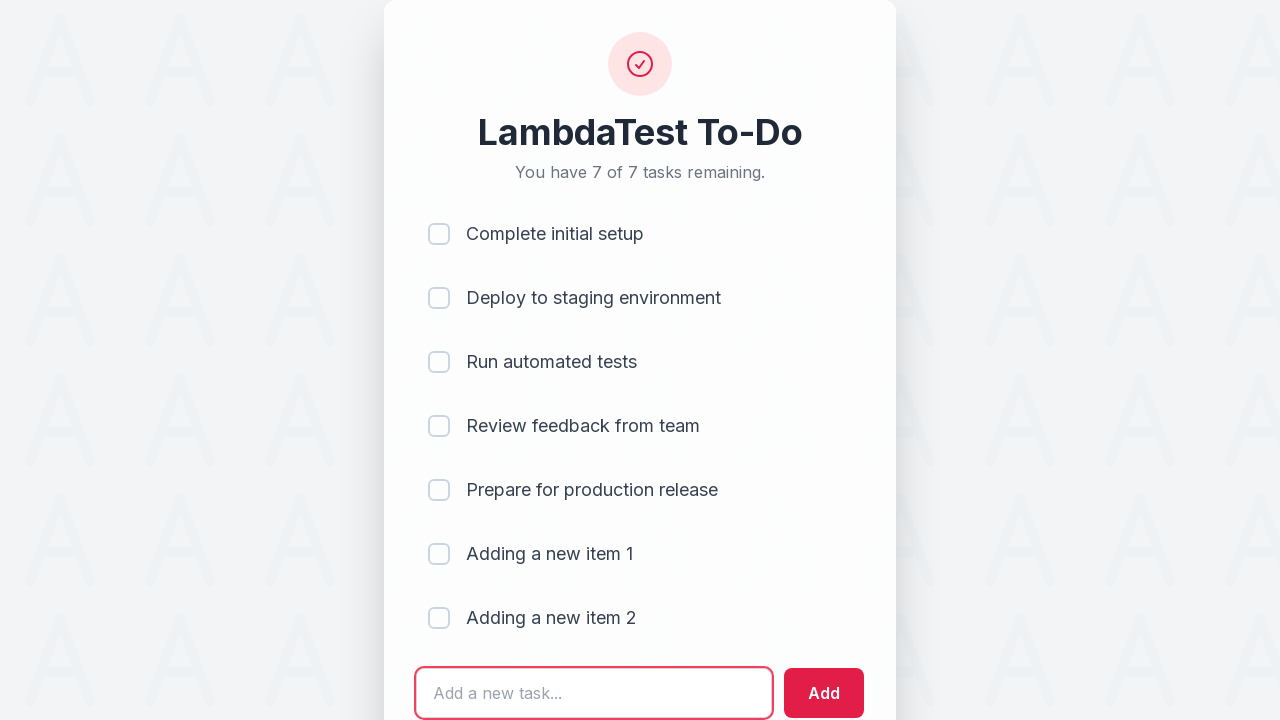

Filled input field with 'Adding a new item 3' on #sampletodotext
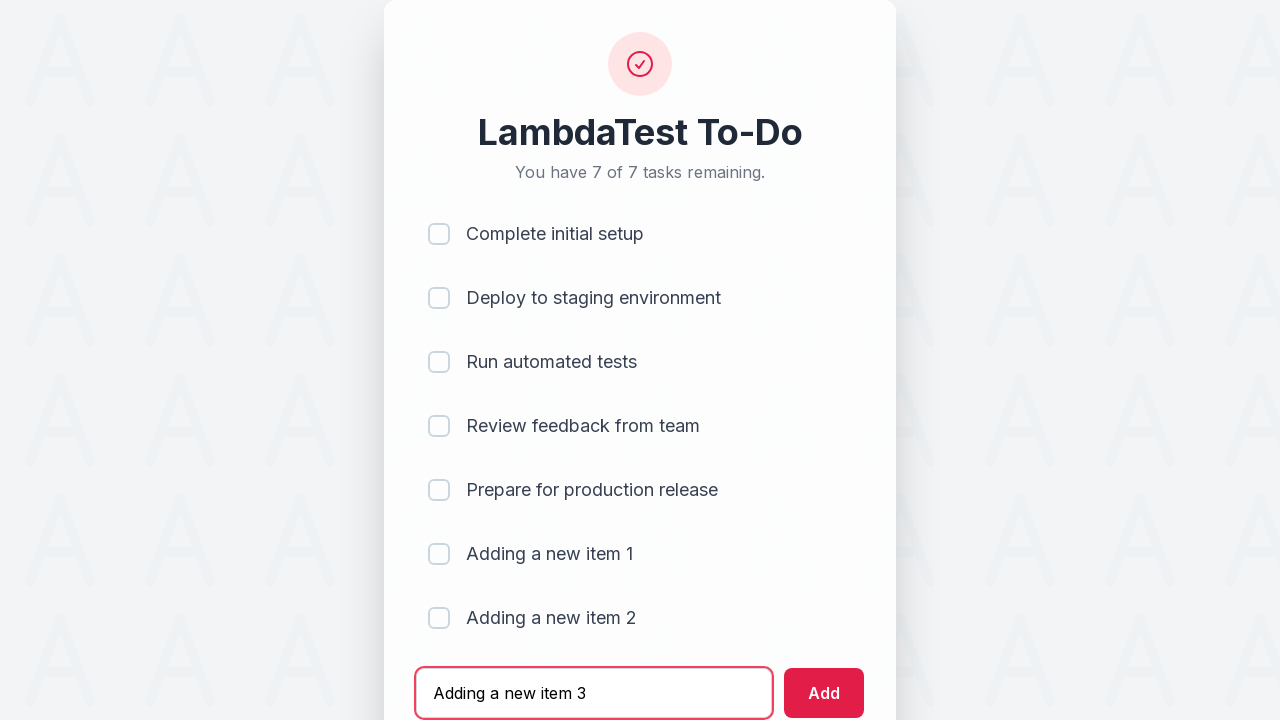

Pressed Enter to add item 3 to the list on #sampletodotext
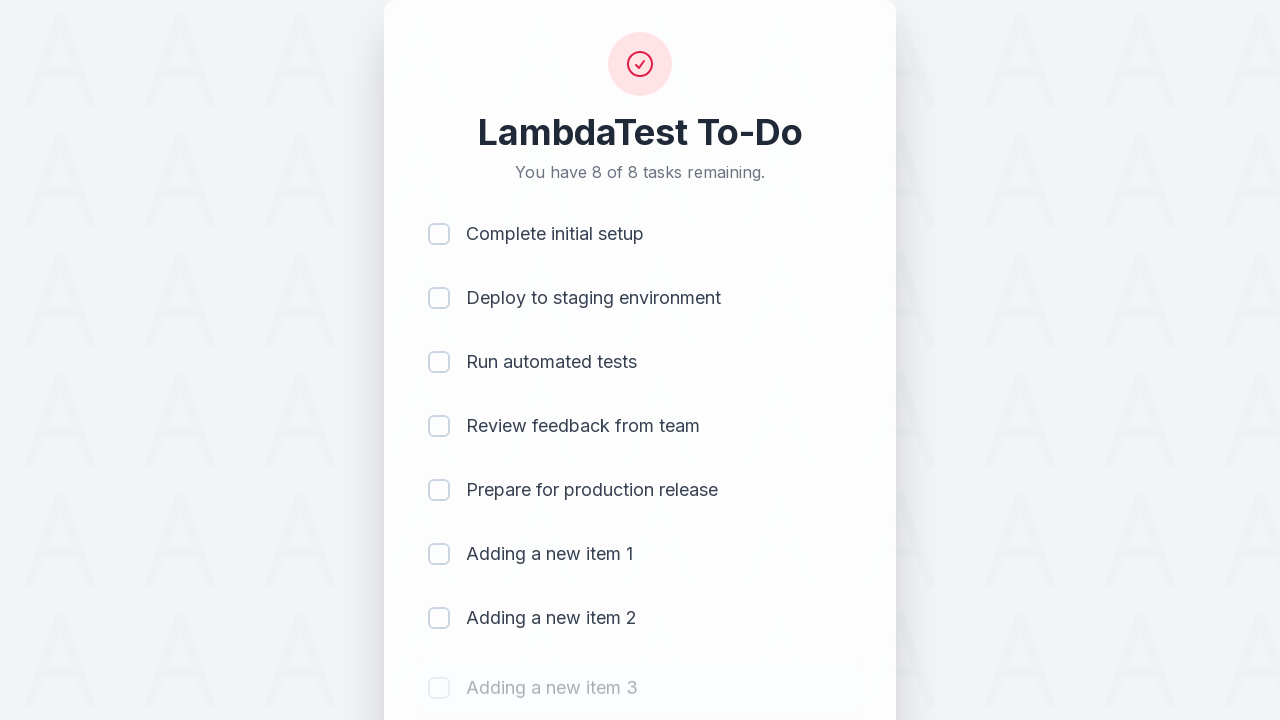

Waited 500ms for item 3 to be added
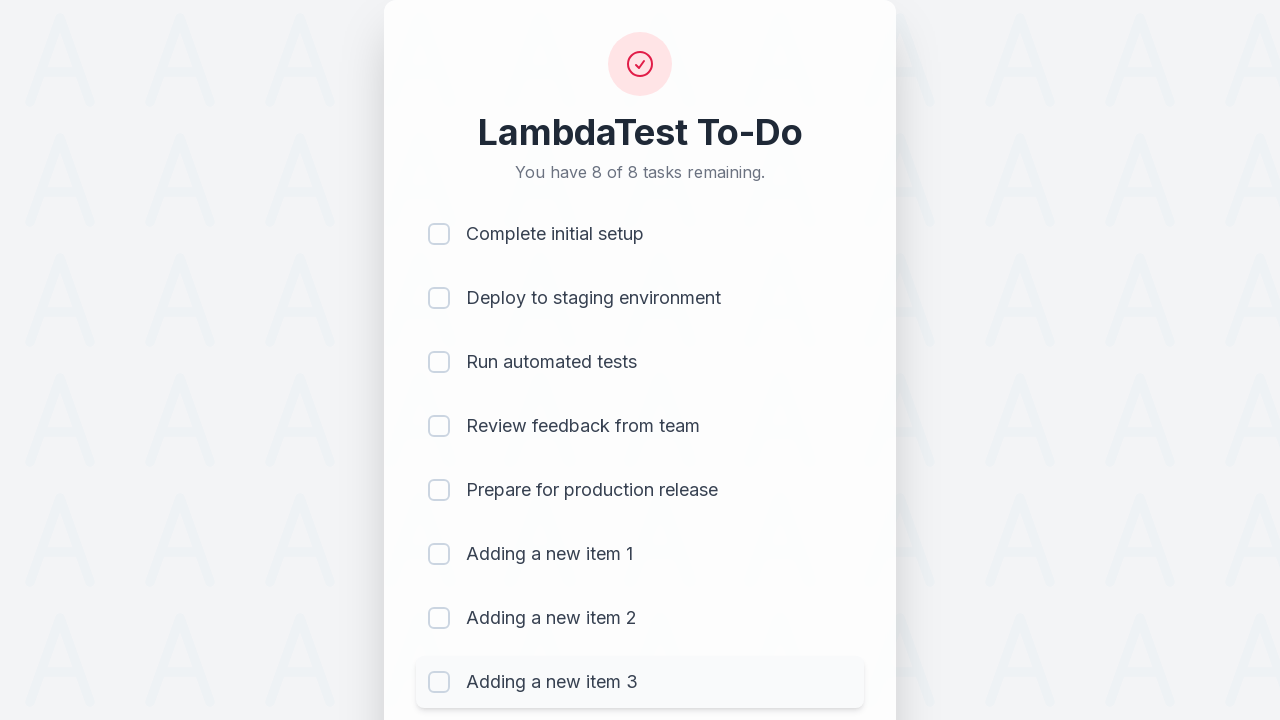

Clicked todo input field for item 4 at (594, 663) on #sampletodotext
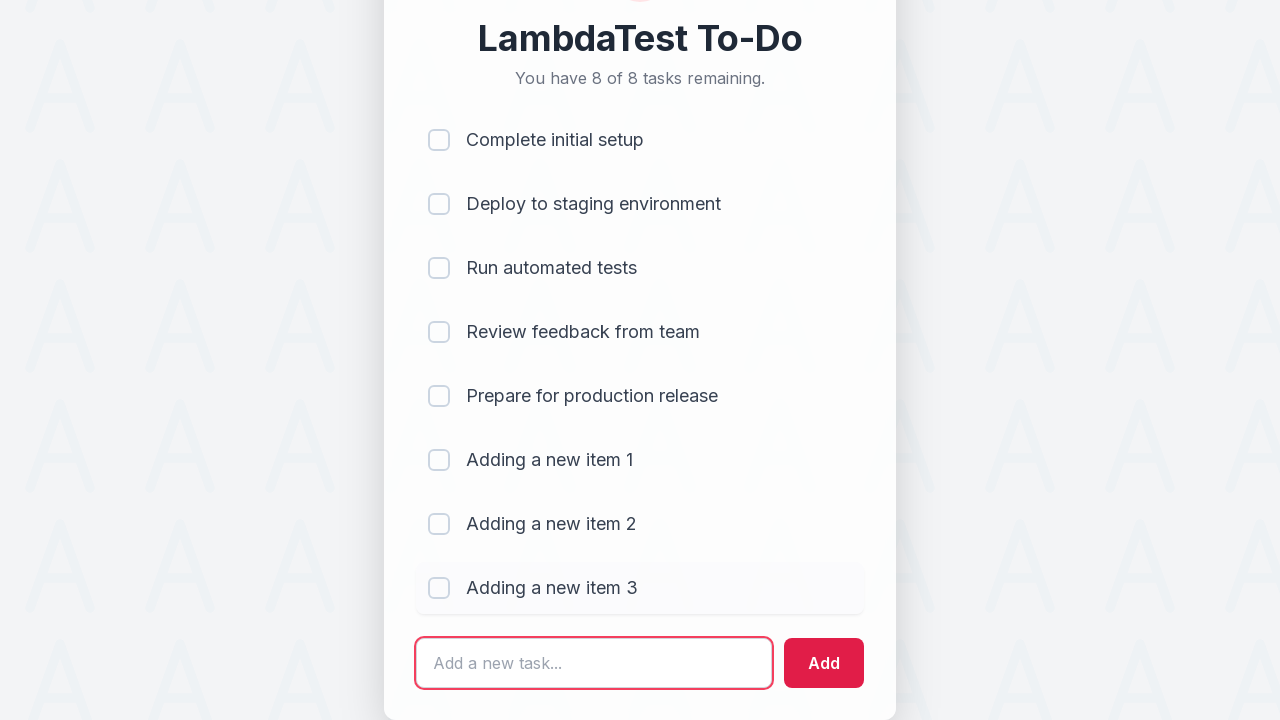

Filled input field with 'Adding a new item 4' on #sampletodotext
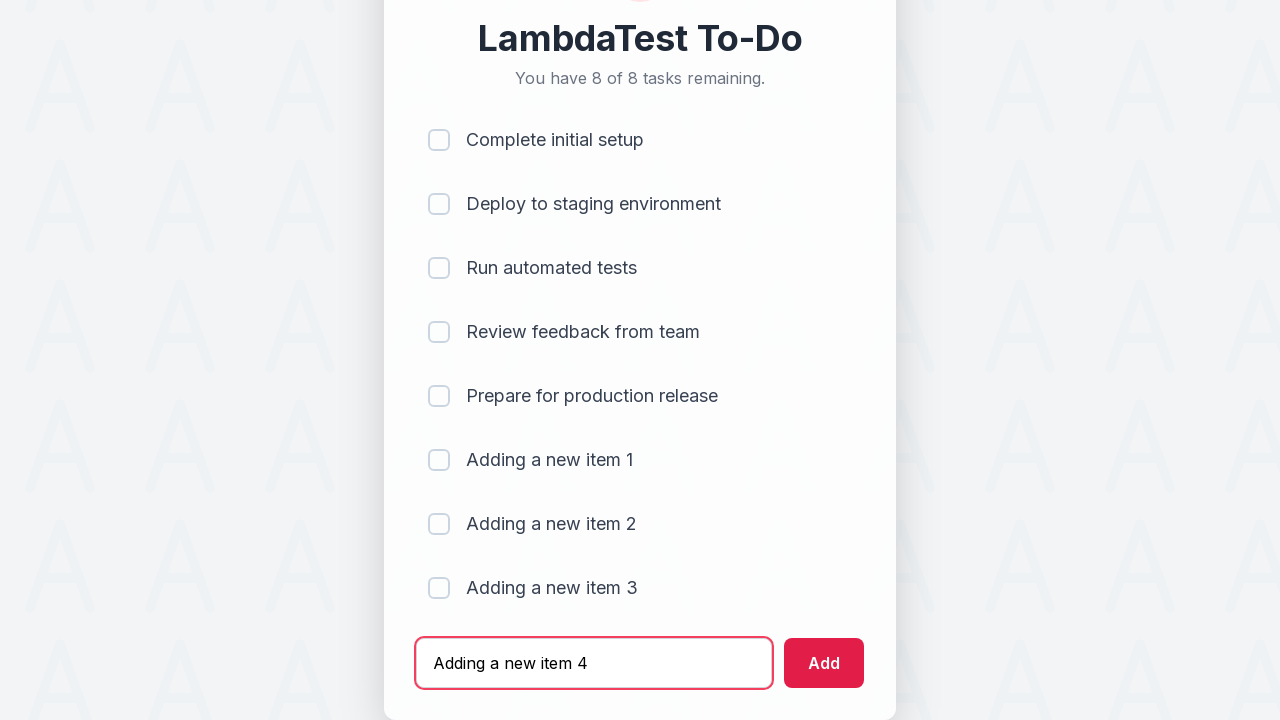

Pressed Enter to add item 4 to the list on #sampletodotext
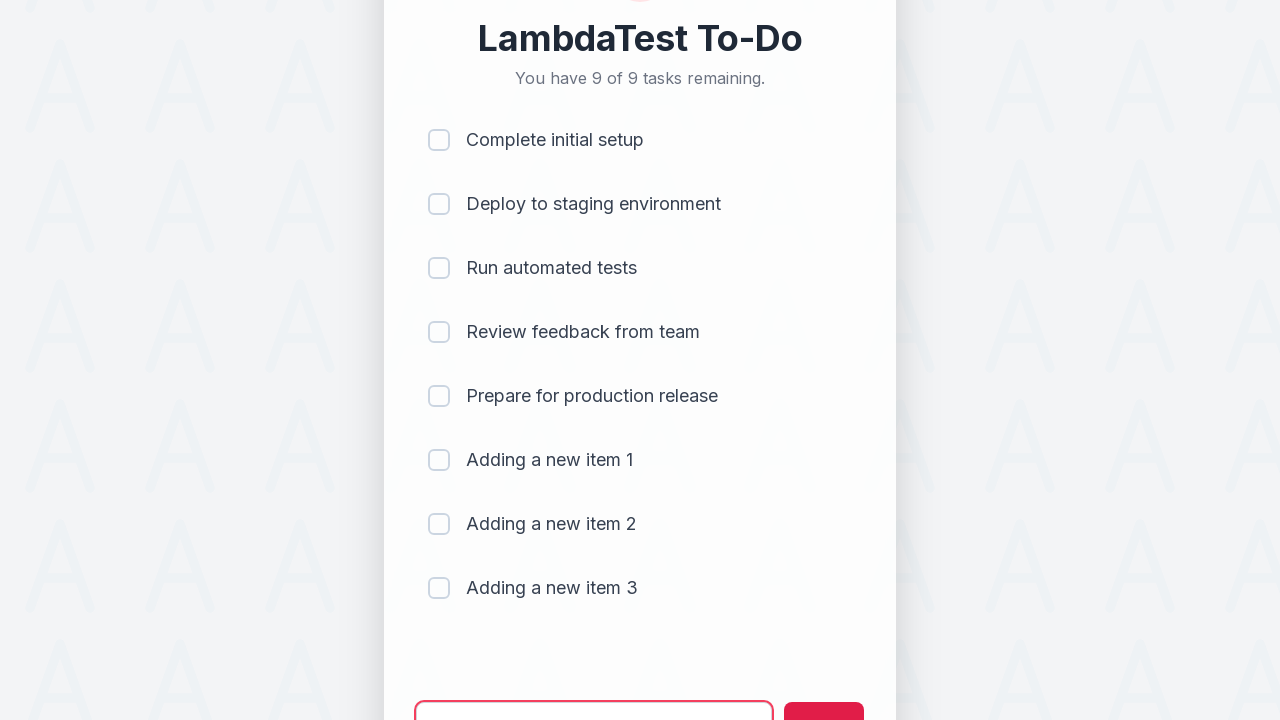

Waited 500ms for item 4 to be added
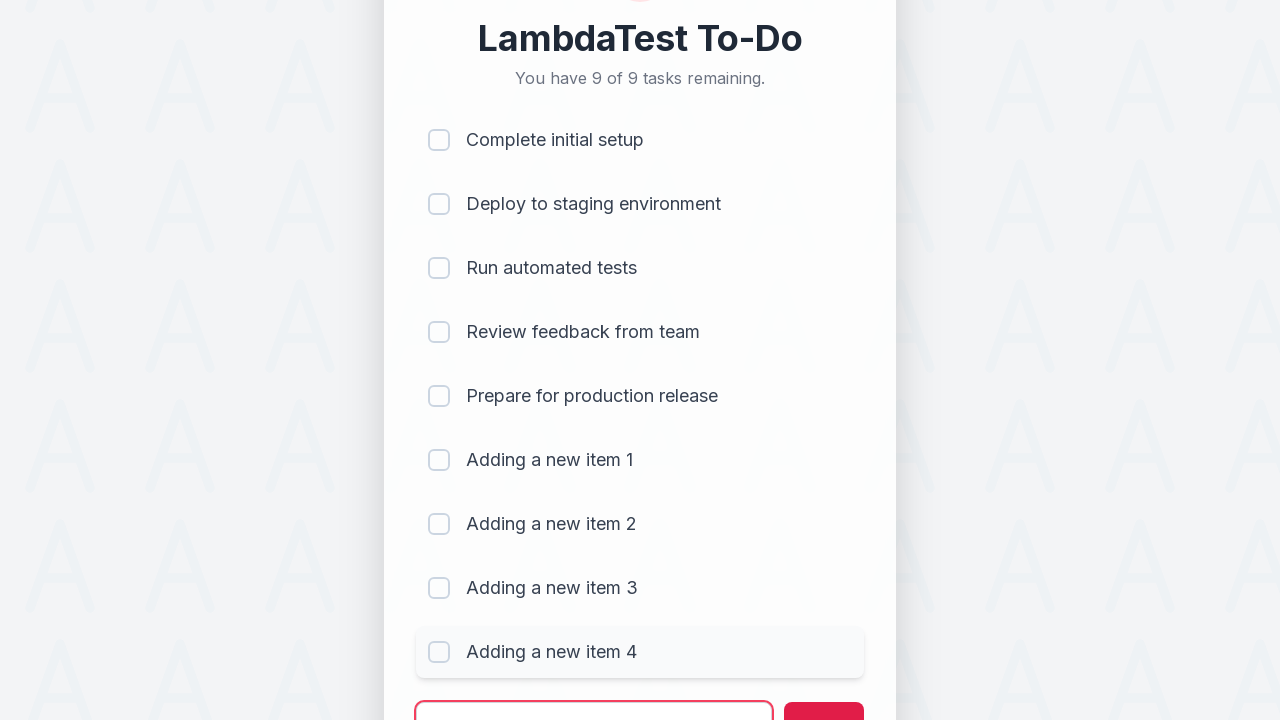

Clicked todo input field for item 5 at (594, 695) on #sampletodotext
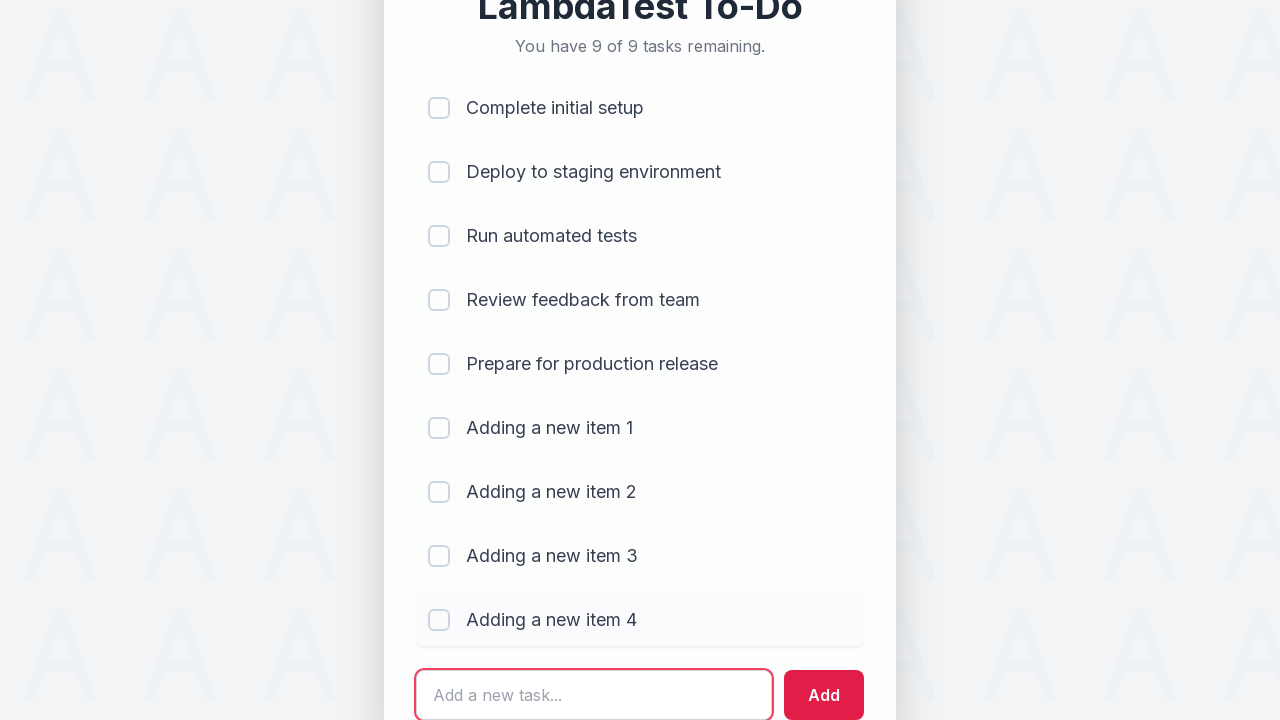

Filled input field with 'Adding a new item 5' on #sampletodotext
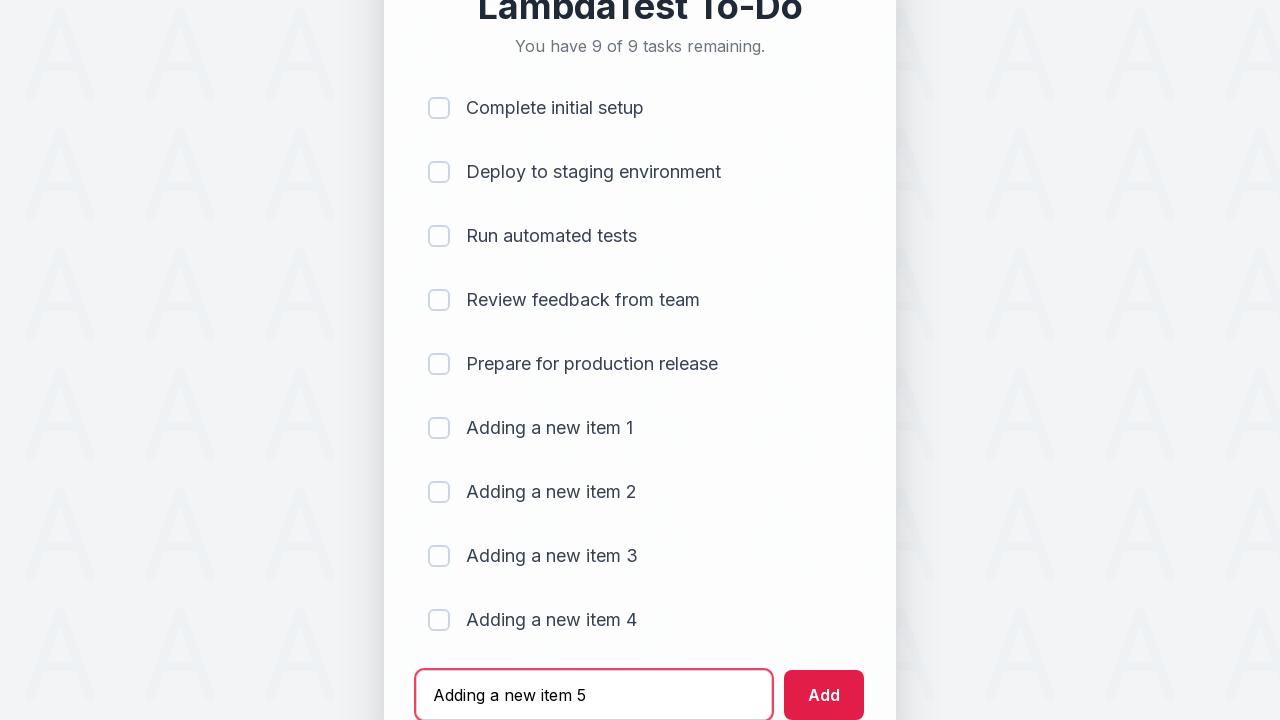

Pressed Enter to add item 5 to the list on #sampletodotext
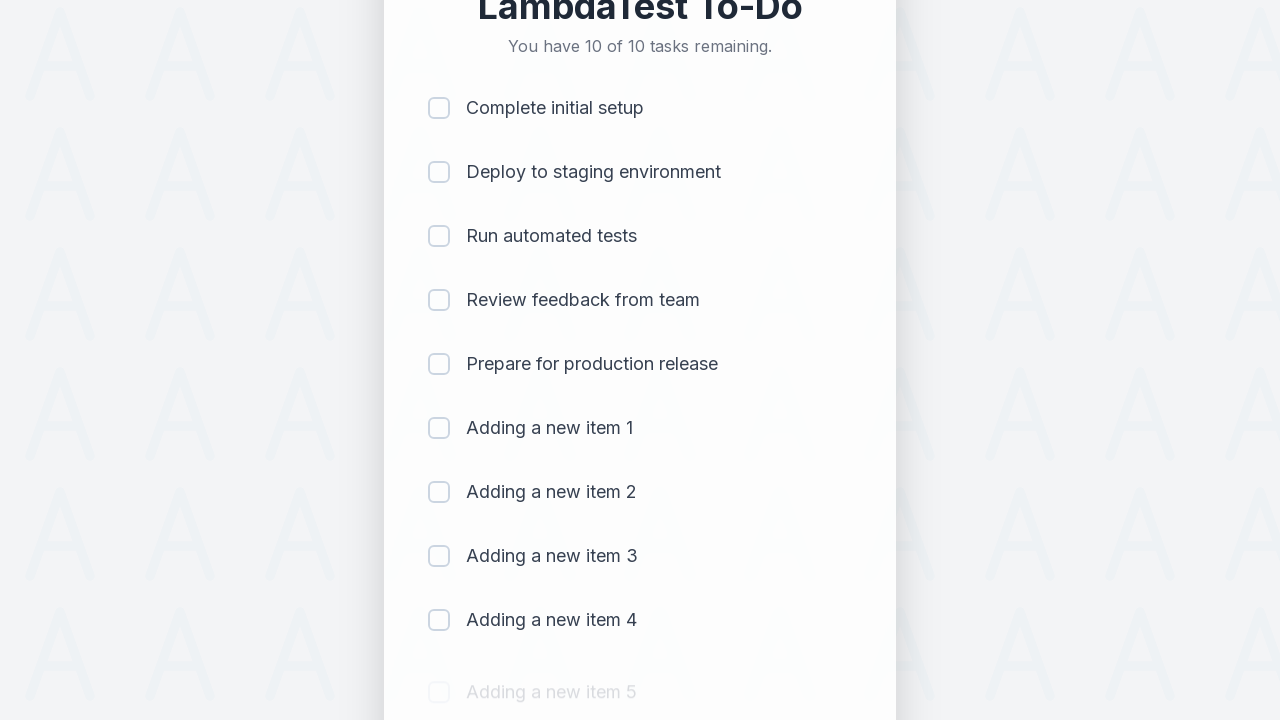

Waited 500ms for item 5 to be added
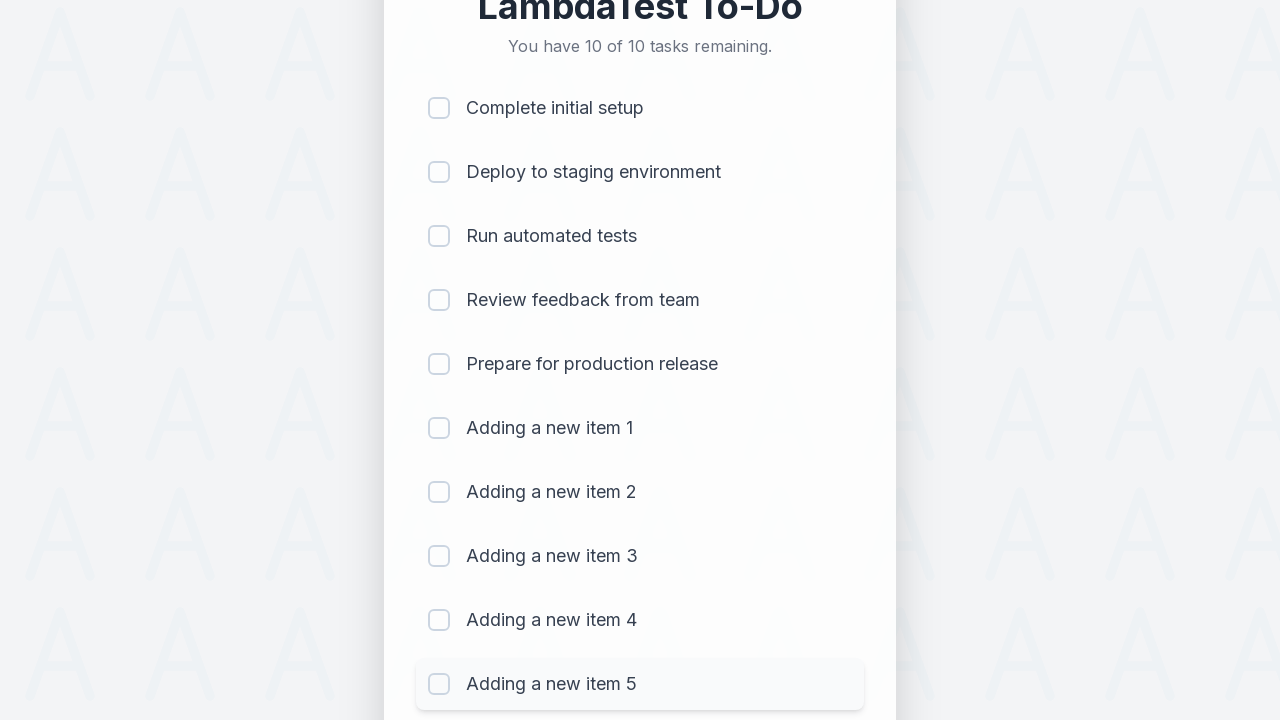

Clicked checkbox for item 1 to mark as complete at (439, 108) on (//input[@type='checkbox'])[1]
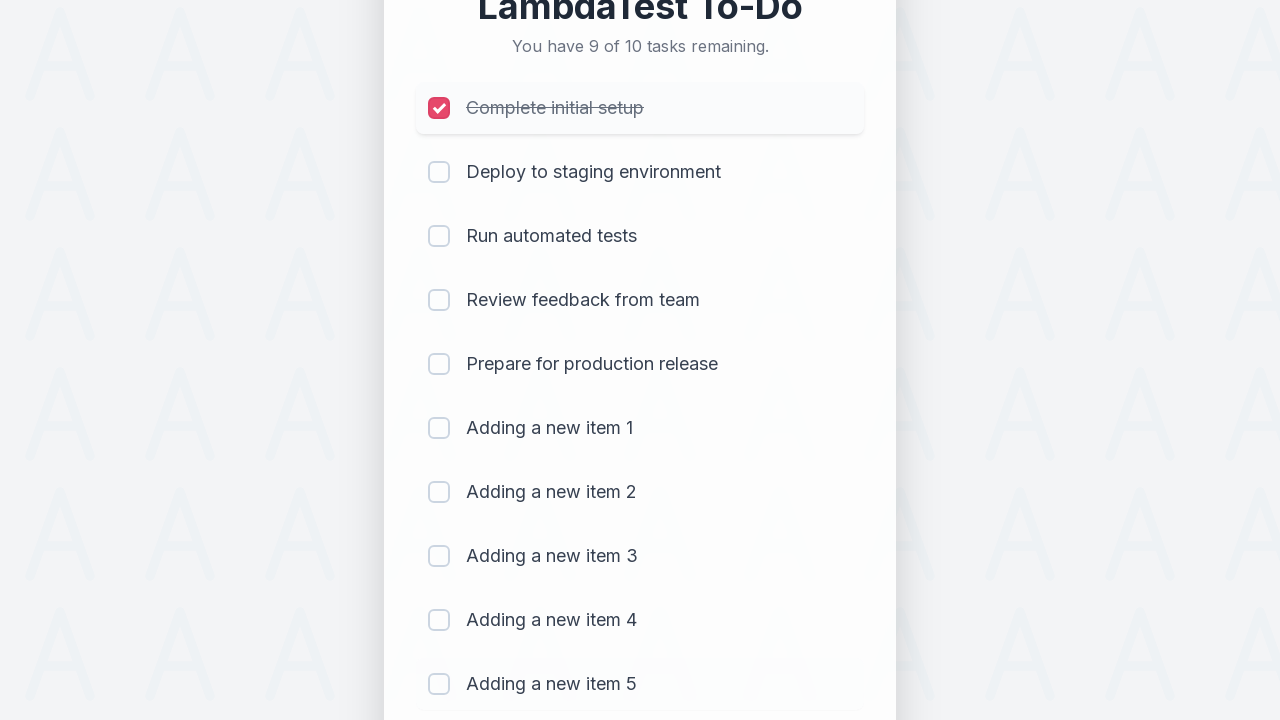

Waited 300ms for item 1 completion to process
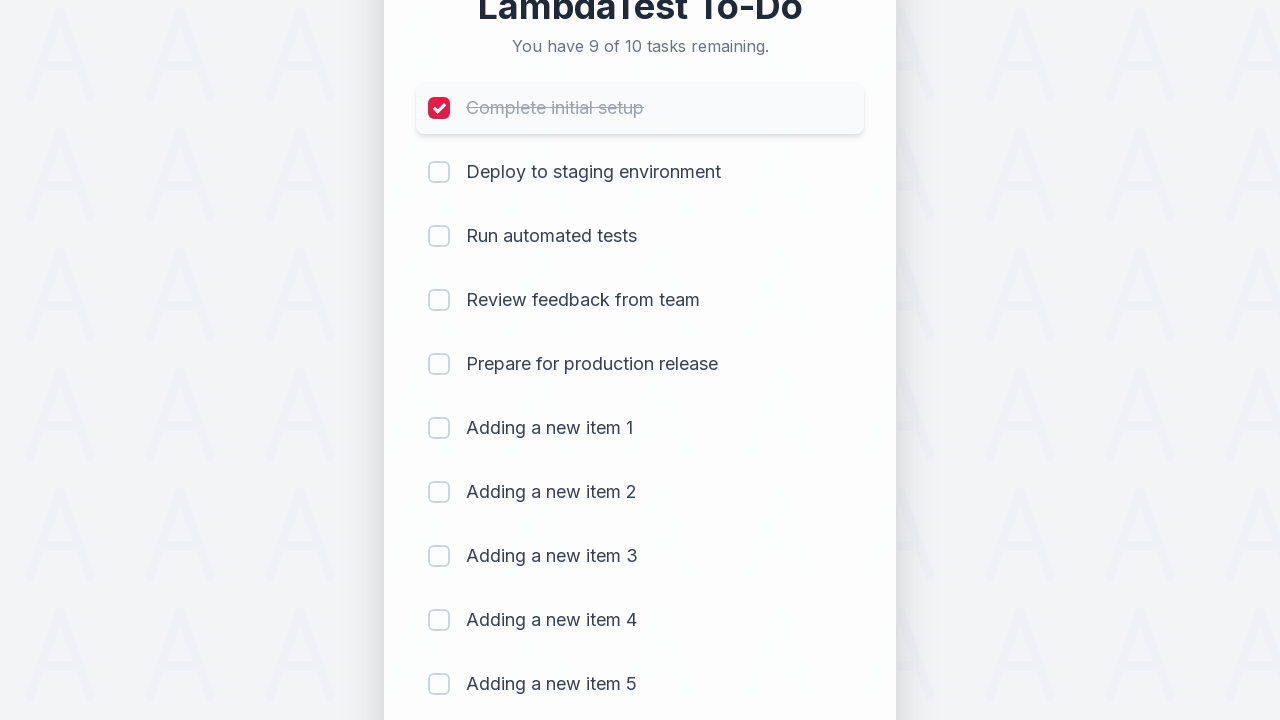

Clicked checkbox for item 2 to mark as complete at (439, 172) on (//input[@type='checkbox'])[2]
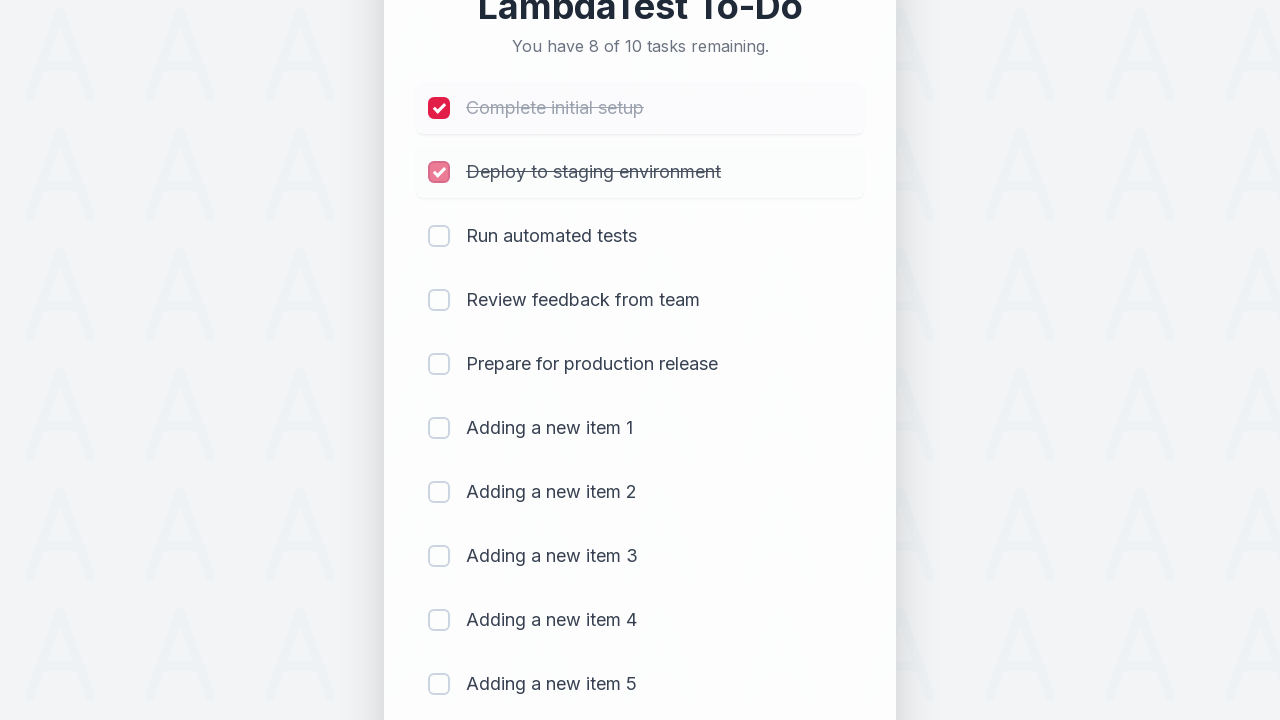

Waited 300ms for item 2 completion to process
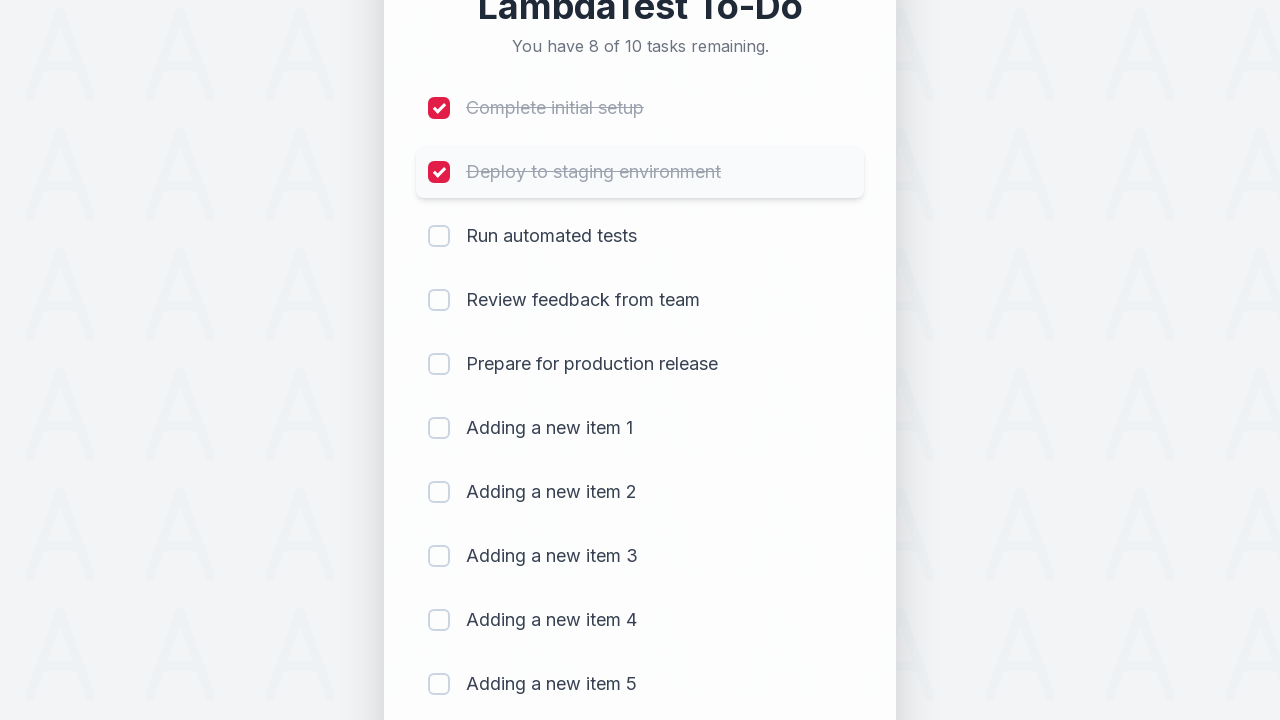

Clicked checkbox for item 3 to mark as complete at (439, 236) on (//input[@type='checkbox'])[3]
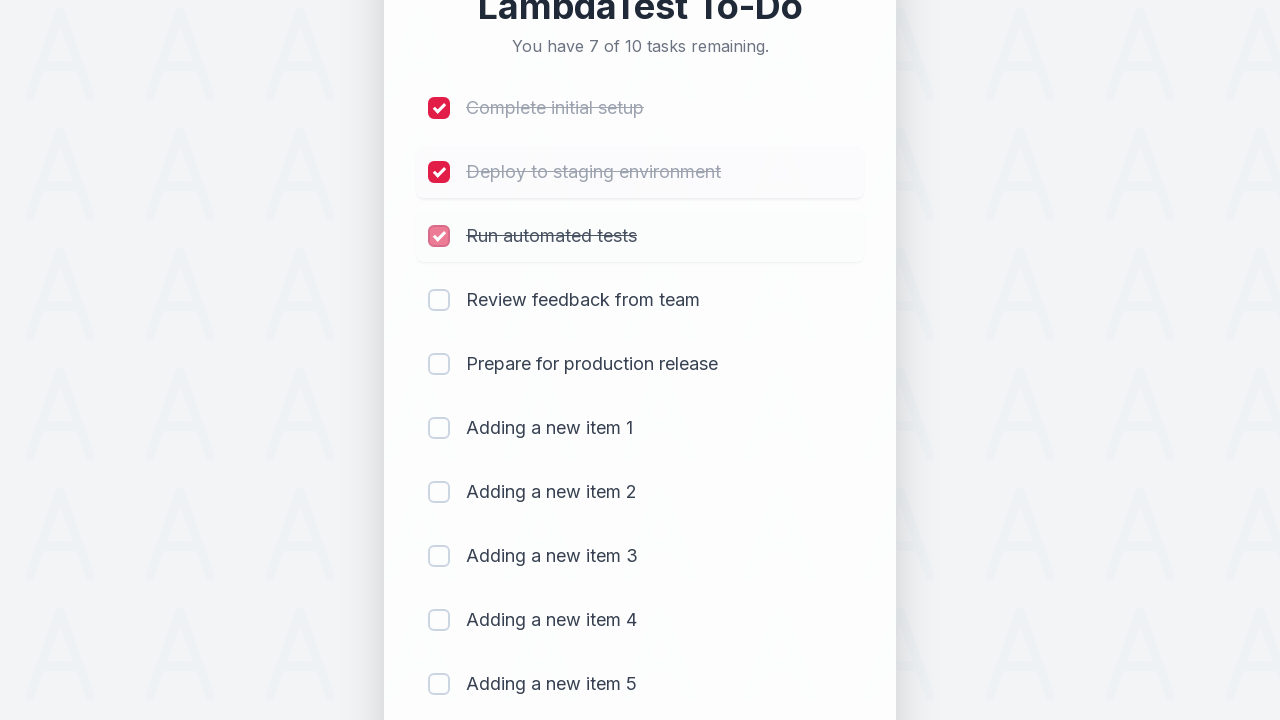

Waited 300ms for item 3 completion to process
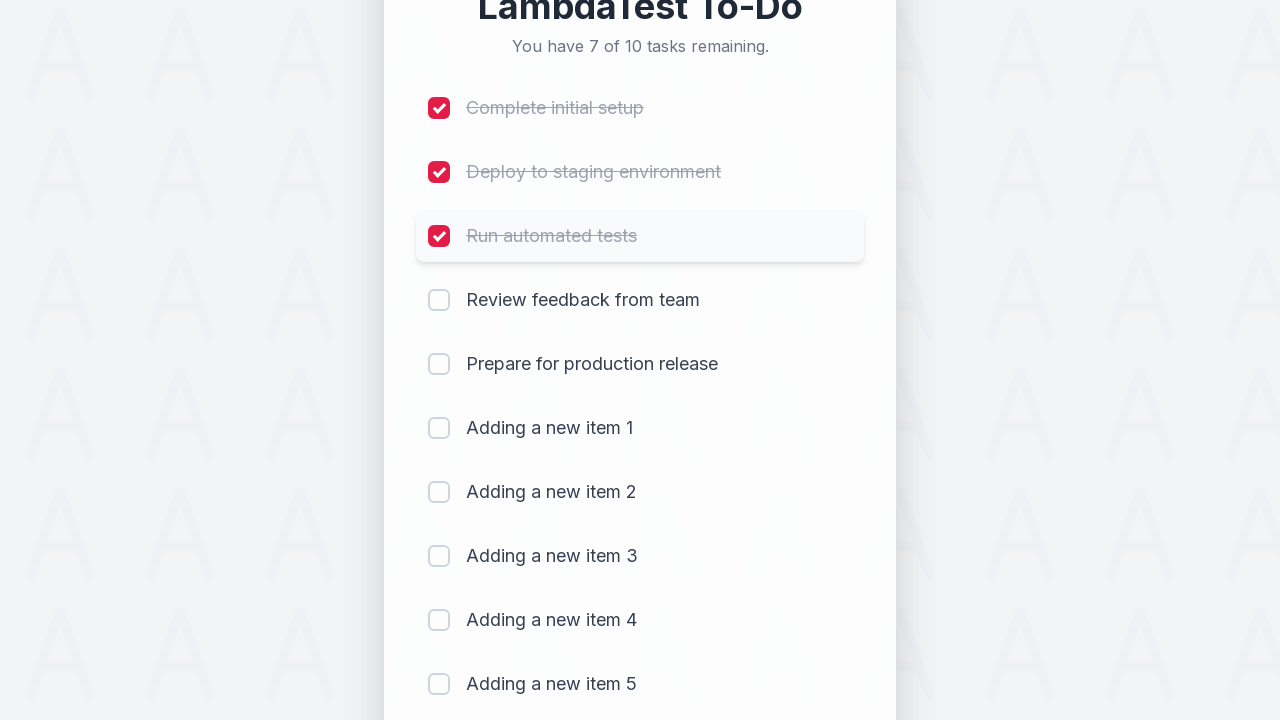

Clicked checkbox for item 4 to mark as complete at (439, 300) on (//input[@type='checkbox'])[4]
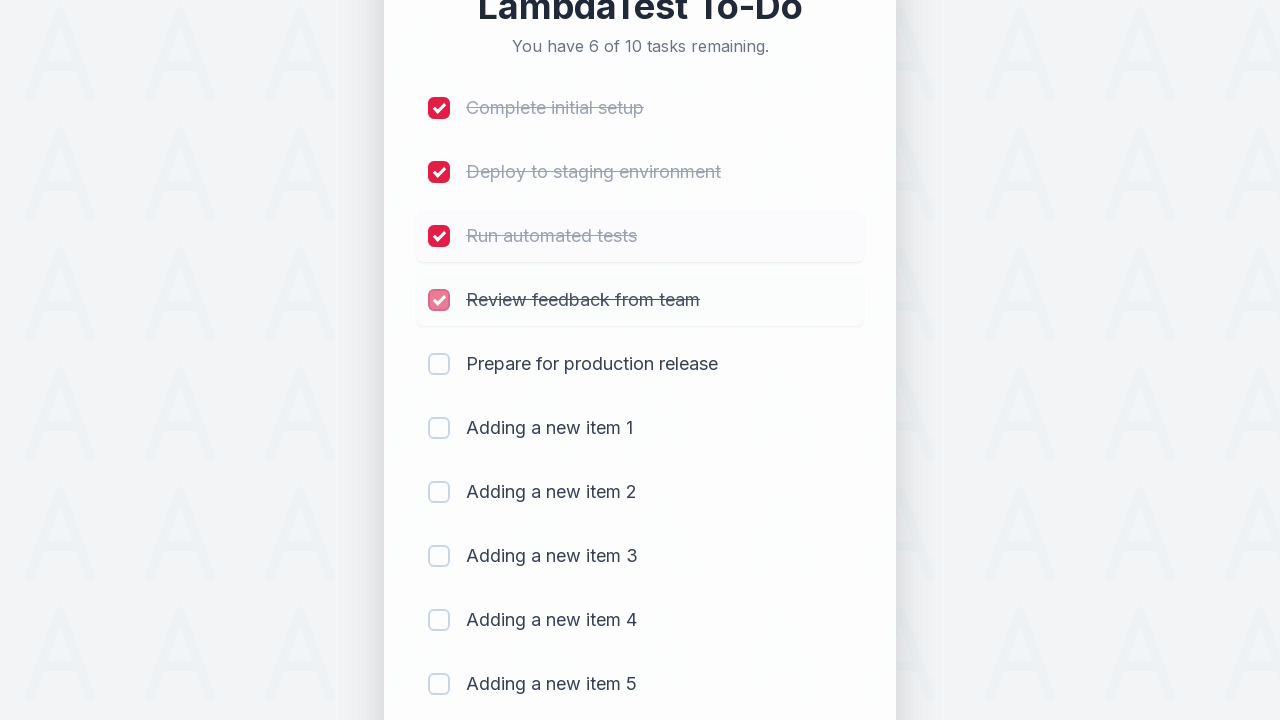

Waited 300ms for item 4 completion to process
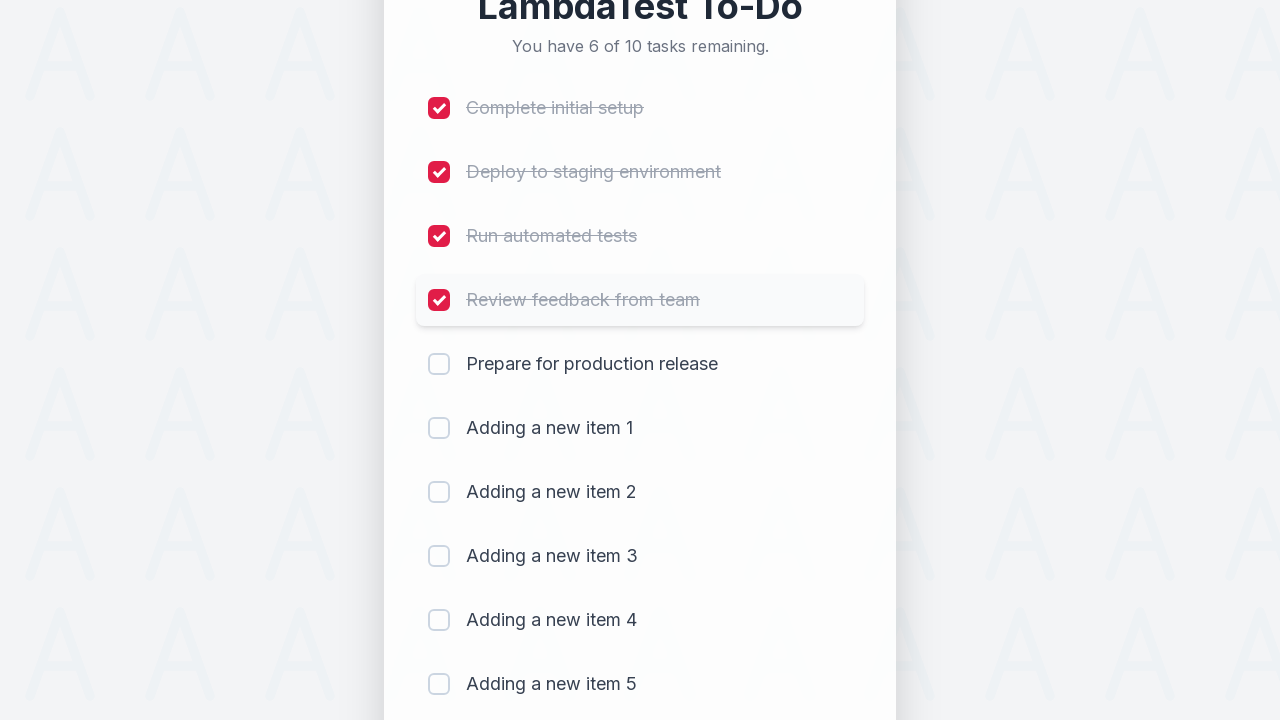

Clicked checkbox for item 5 to mark as complete at (439, 364) on (//input[@type='checkbox'])[5]
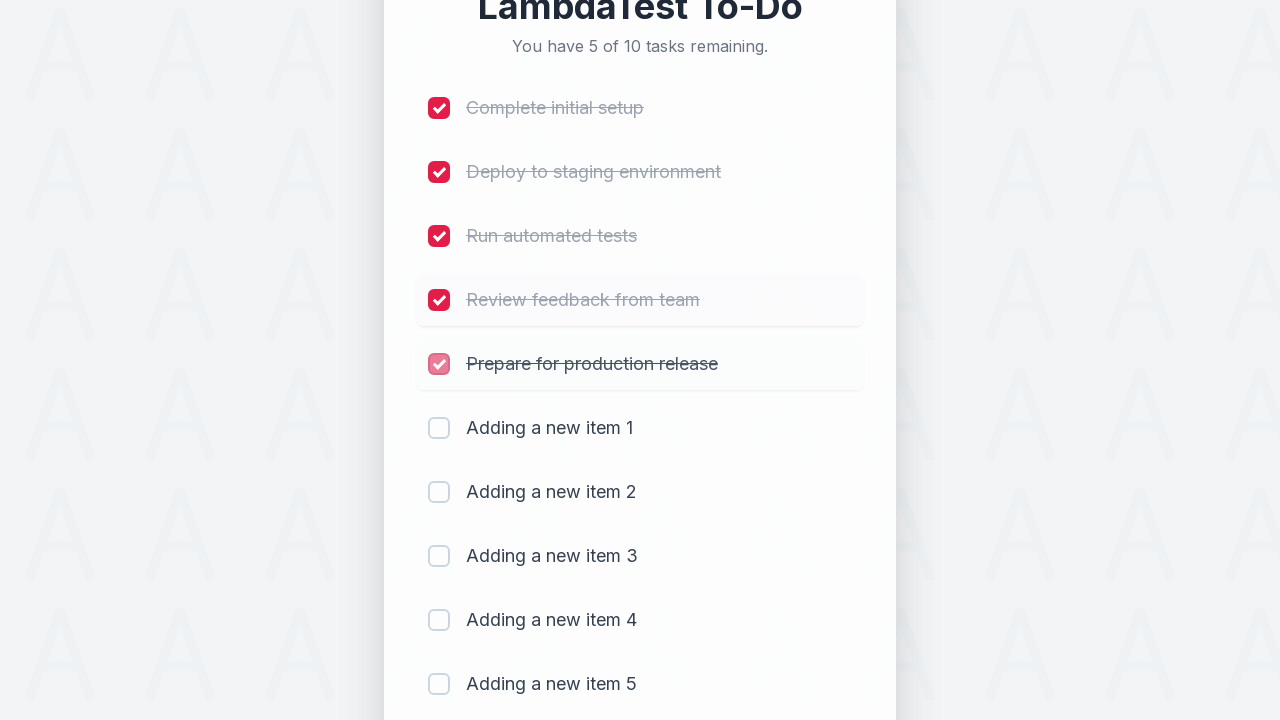

Waited 300ms for item 5 completion to process
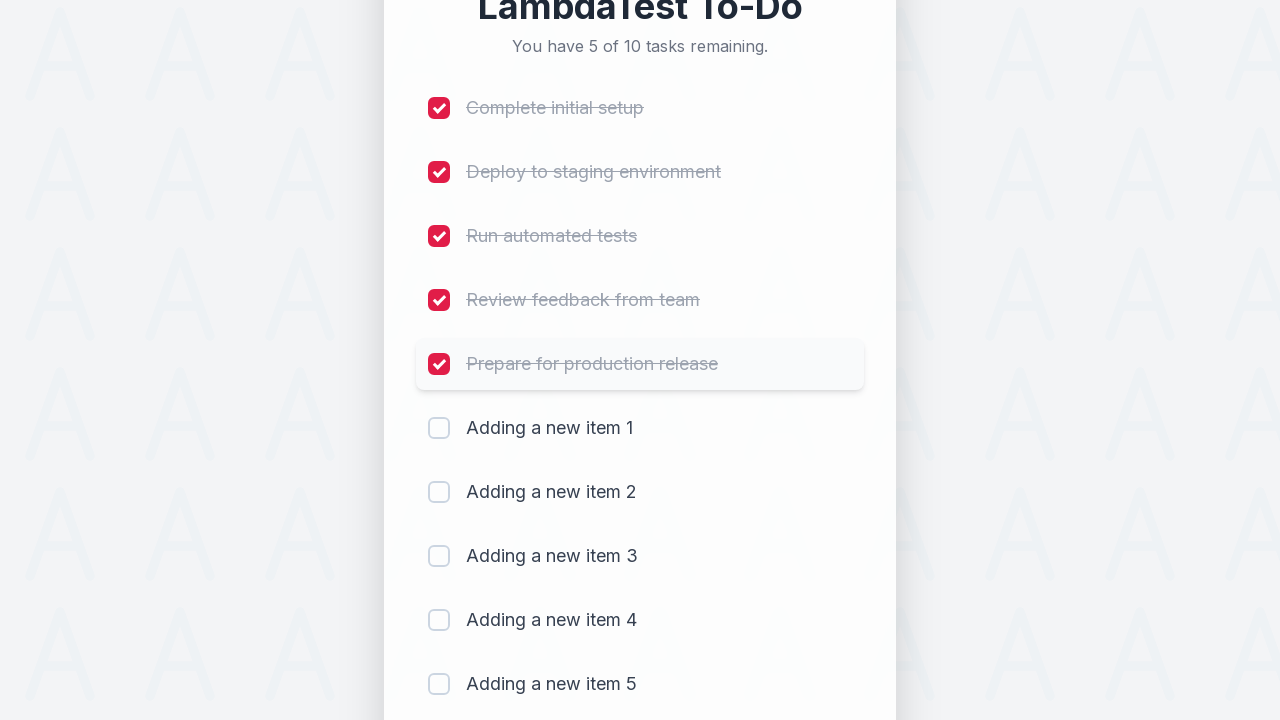

Clicked checkbox for item 6 to mark as complete at (439, 428) on (//input[@type='checkbox'])[6]
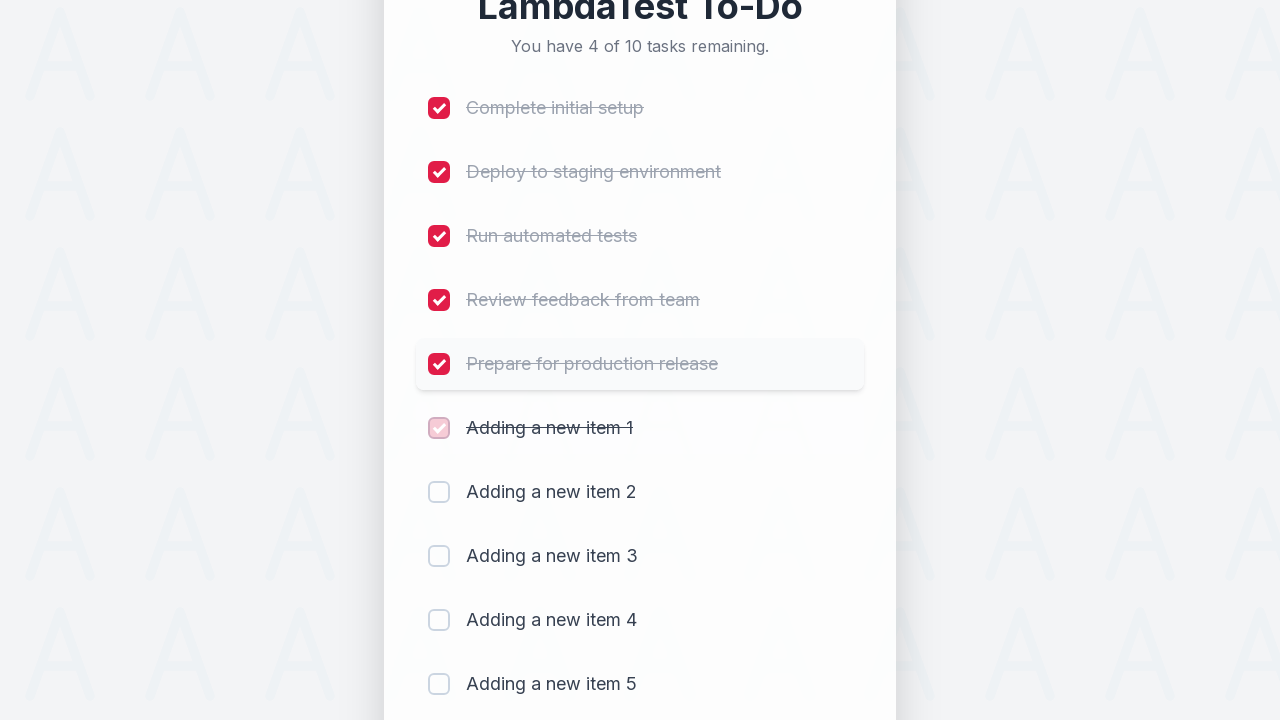

Waited 300ms for item 6 completion to process
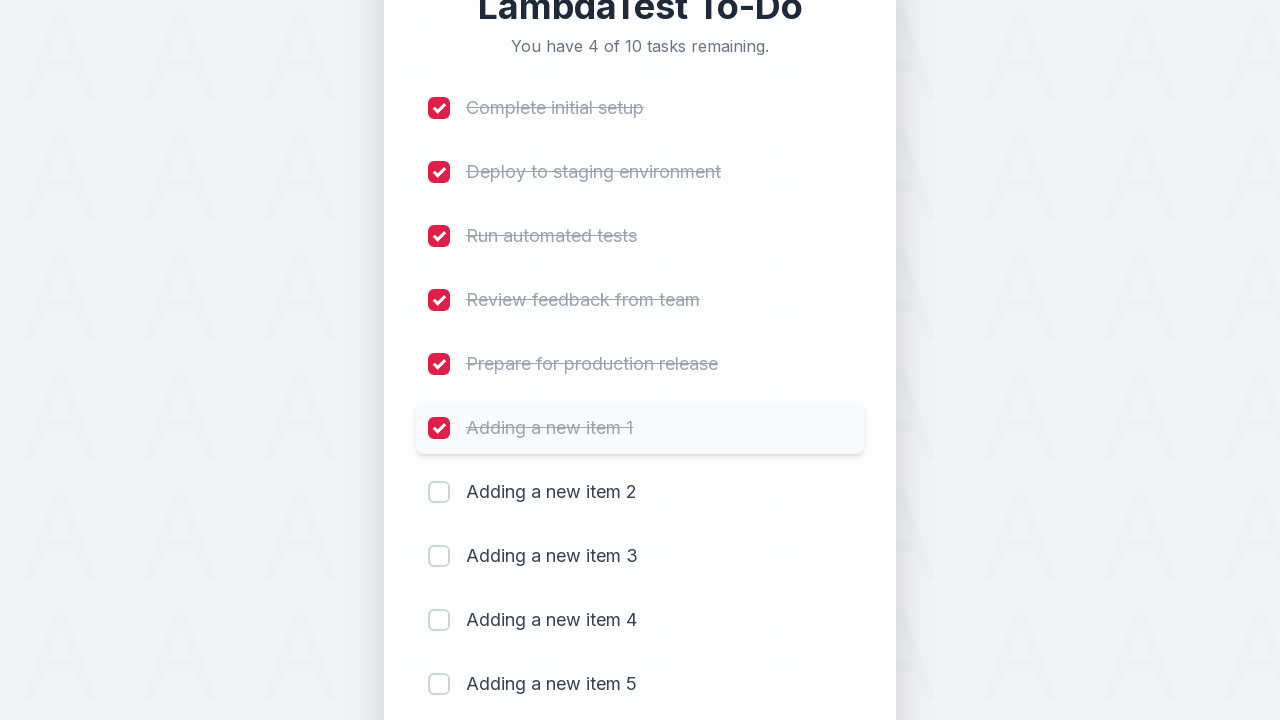

Clicked checkbox for item 7 to mark as complete at (439, 492) on (//input[@type='checkbox'])[7]
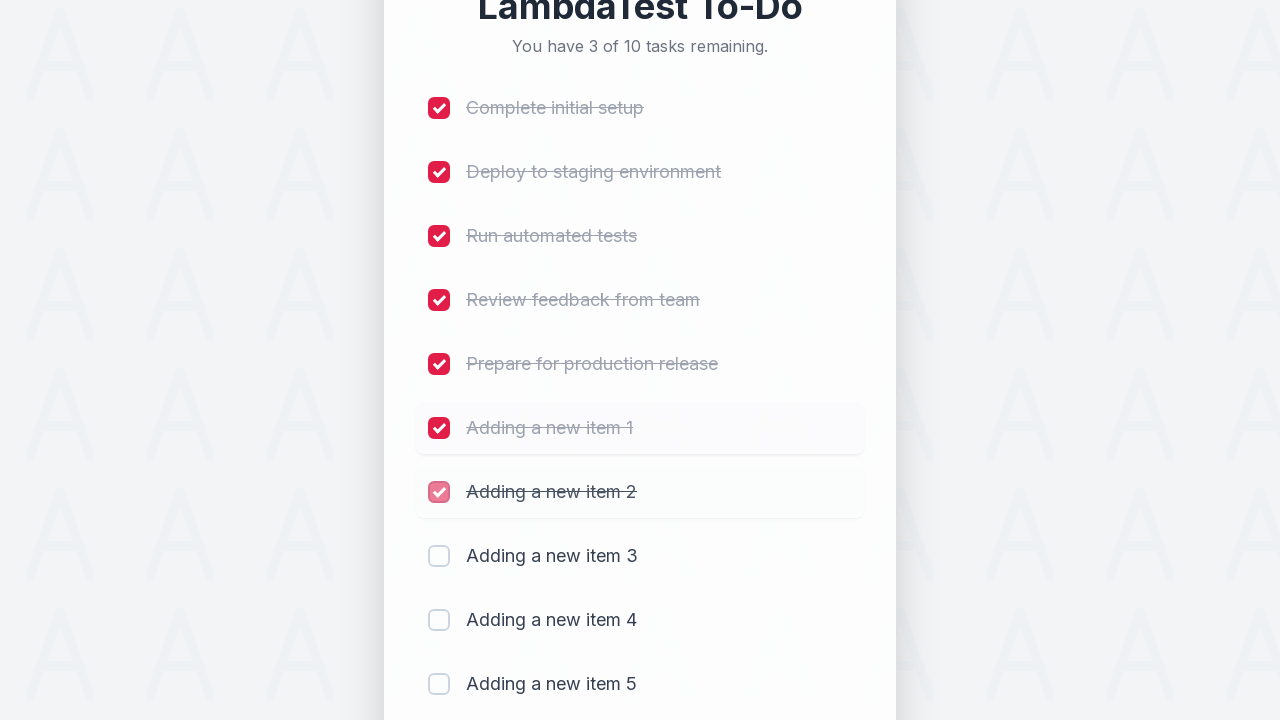

Waited 300ms for item 7 completion to process
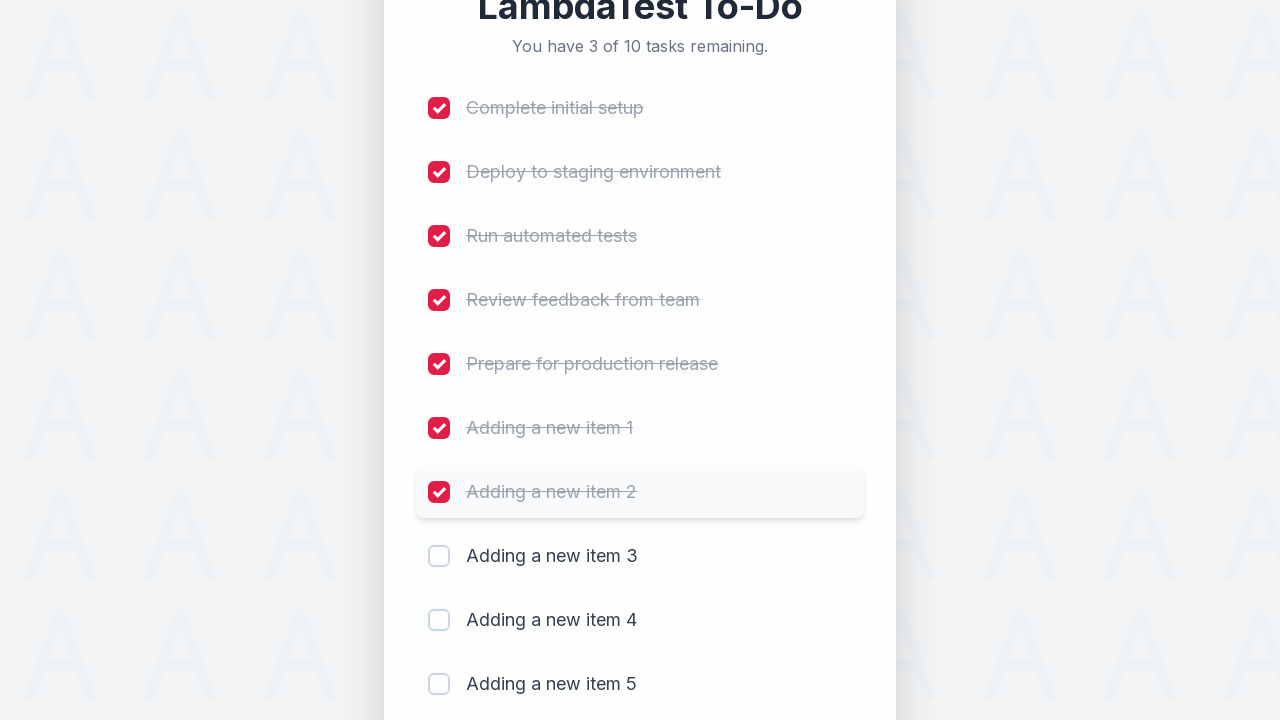

Clicked checkbox for item 8 to mark as complete at (439, 556) on (//input[@type='checkbox'])[8]
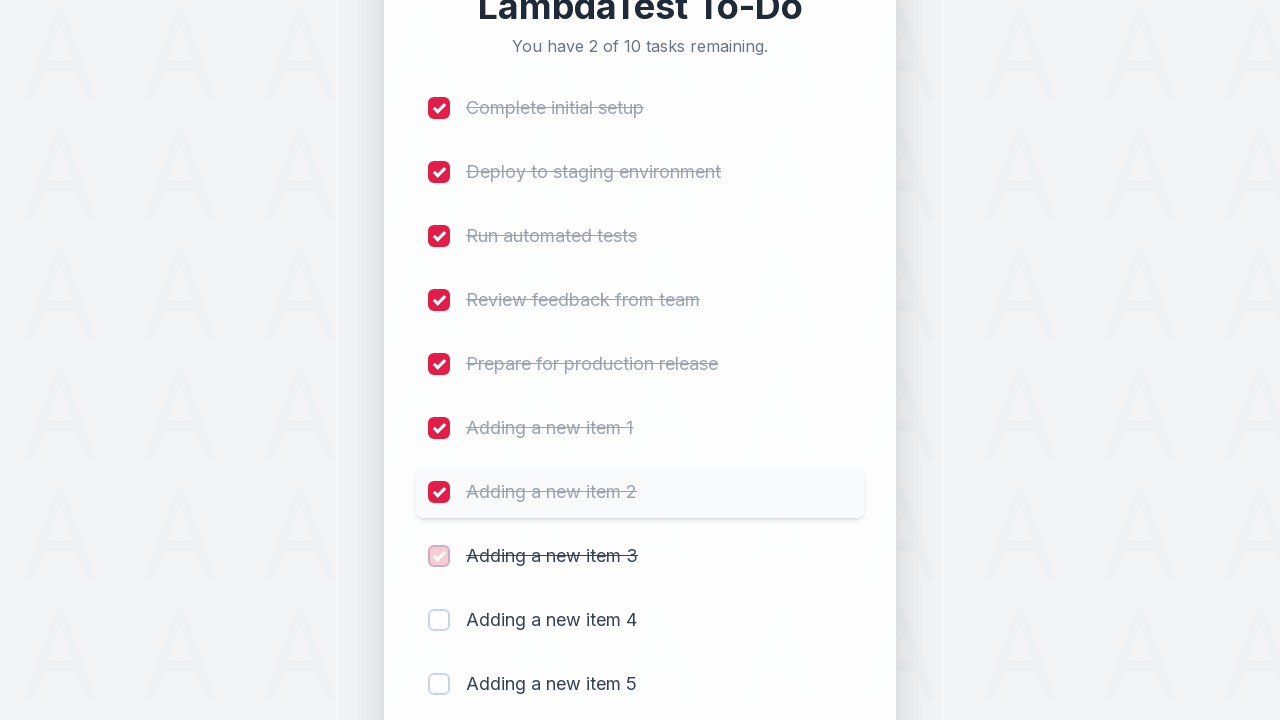

Waited 300ms for item 8 completion to process
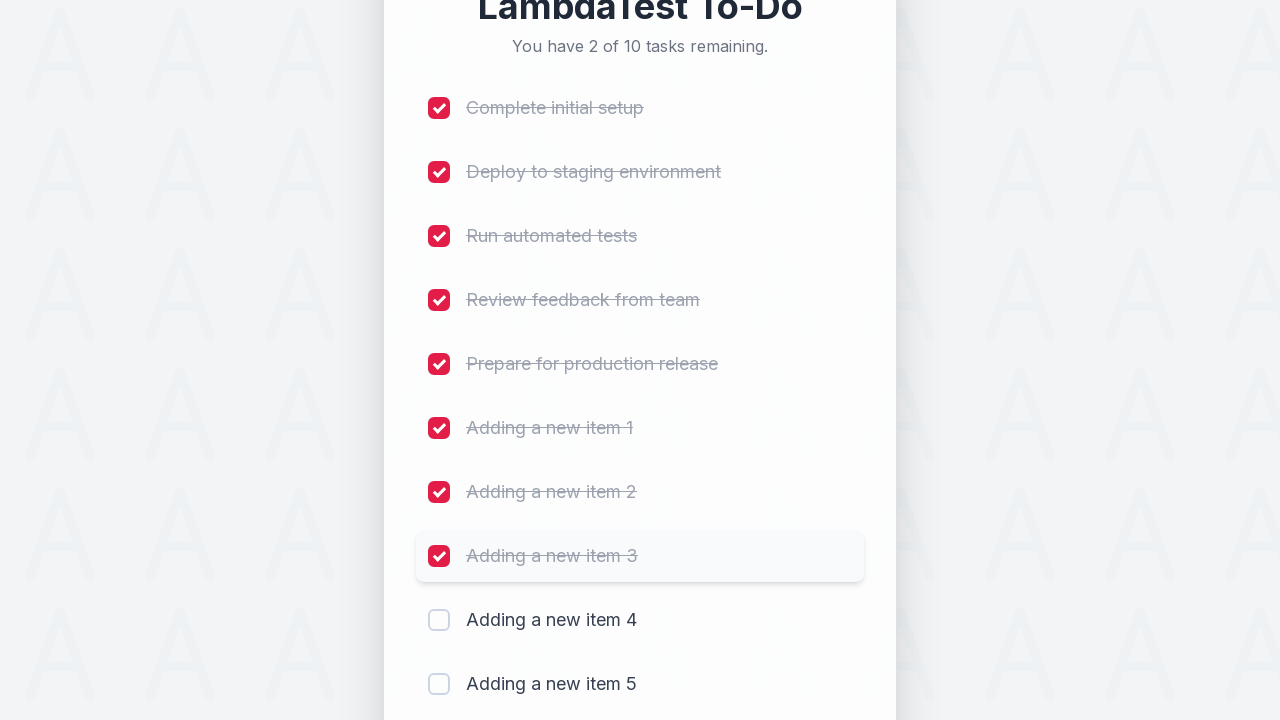

Clicked checkbox for item 9 to mark as complete at (439, 620) on (//input[@type='checkbox'])[9]
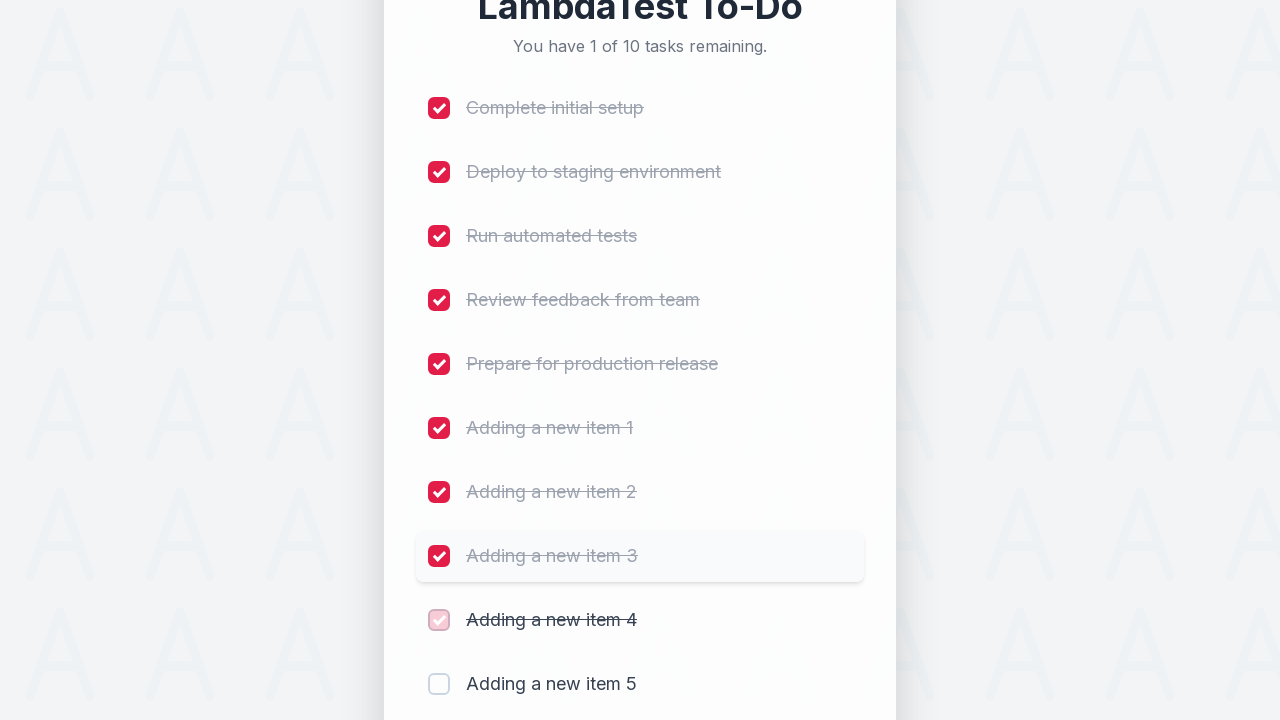

Waited 300ms for item 9 completion to process
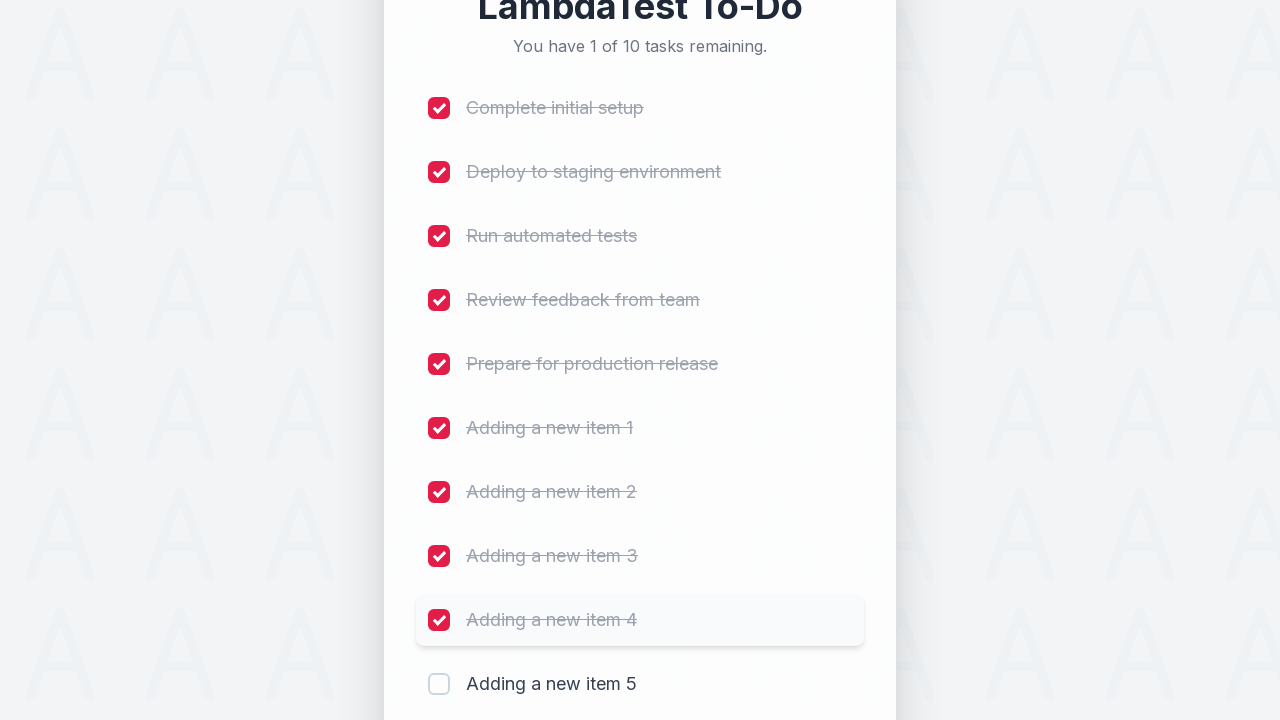

Clicked checkbox for item 10 to mark as complete at (439, 684) on (//input[@type='checkbox'])[10]
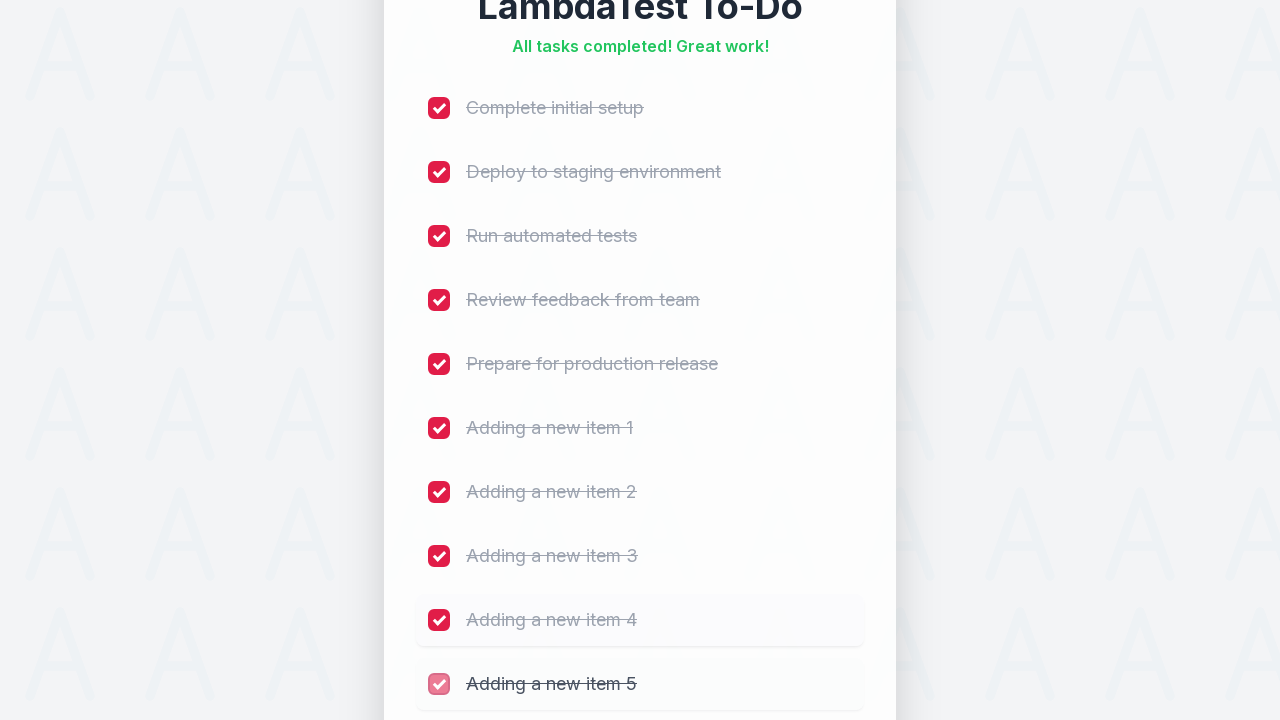

Waited 300ms for item 10 completion to process
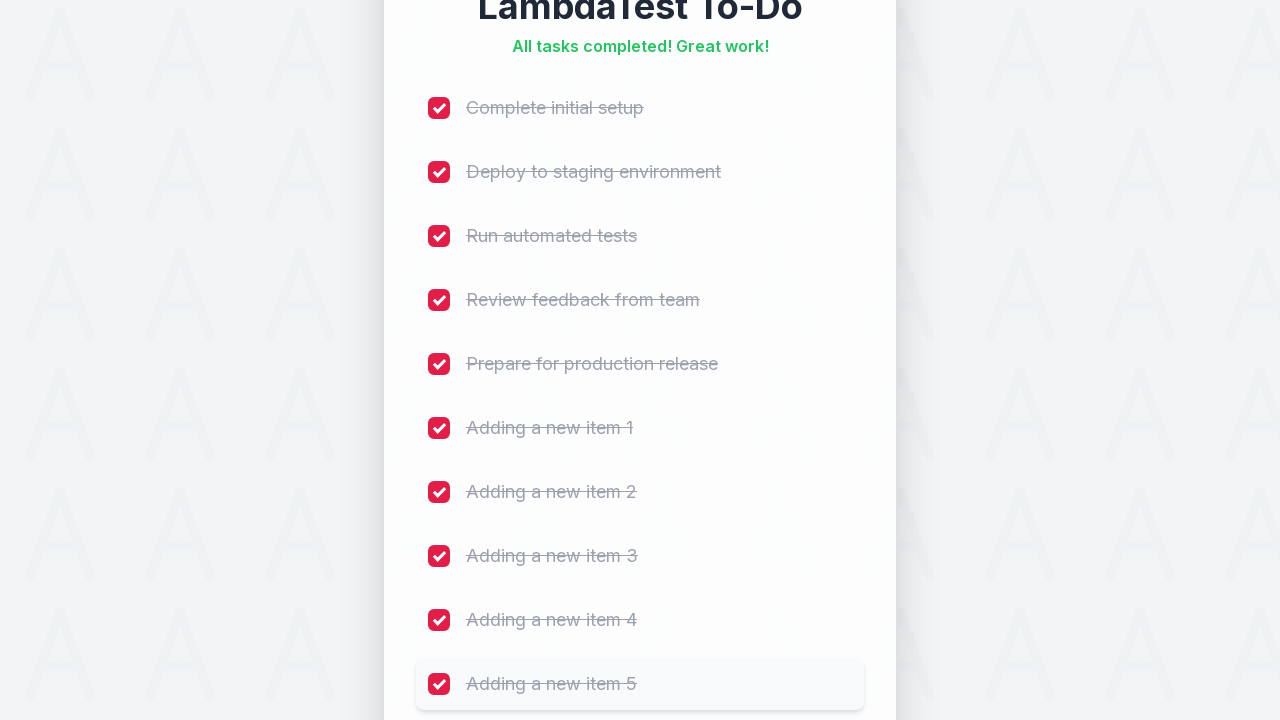

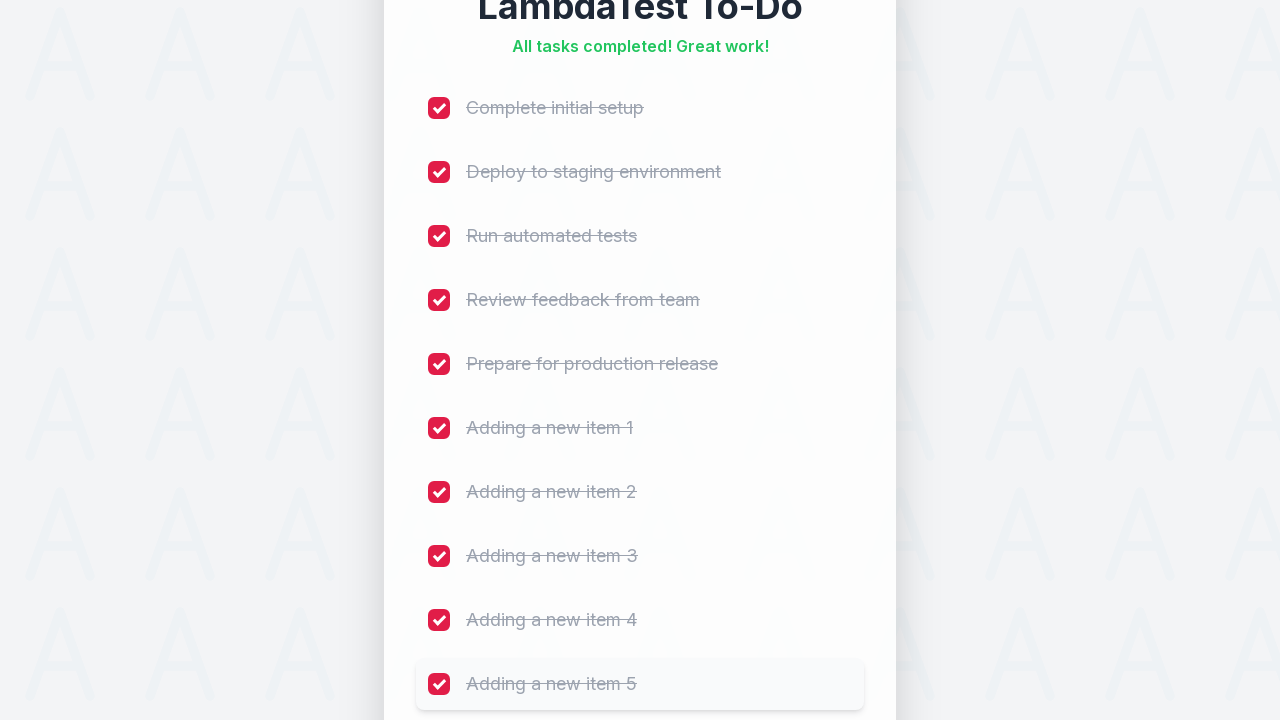